Tests web table interaction by iterating through all cells in a table and checking for a specific value

Starting URL: https://rahulshettyacademy.com/AutomationPractice/

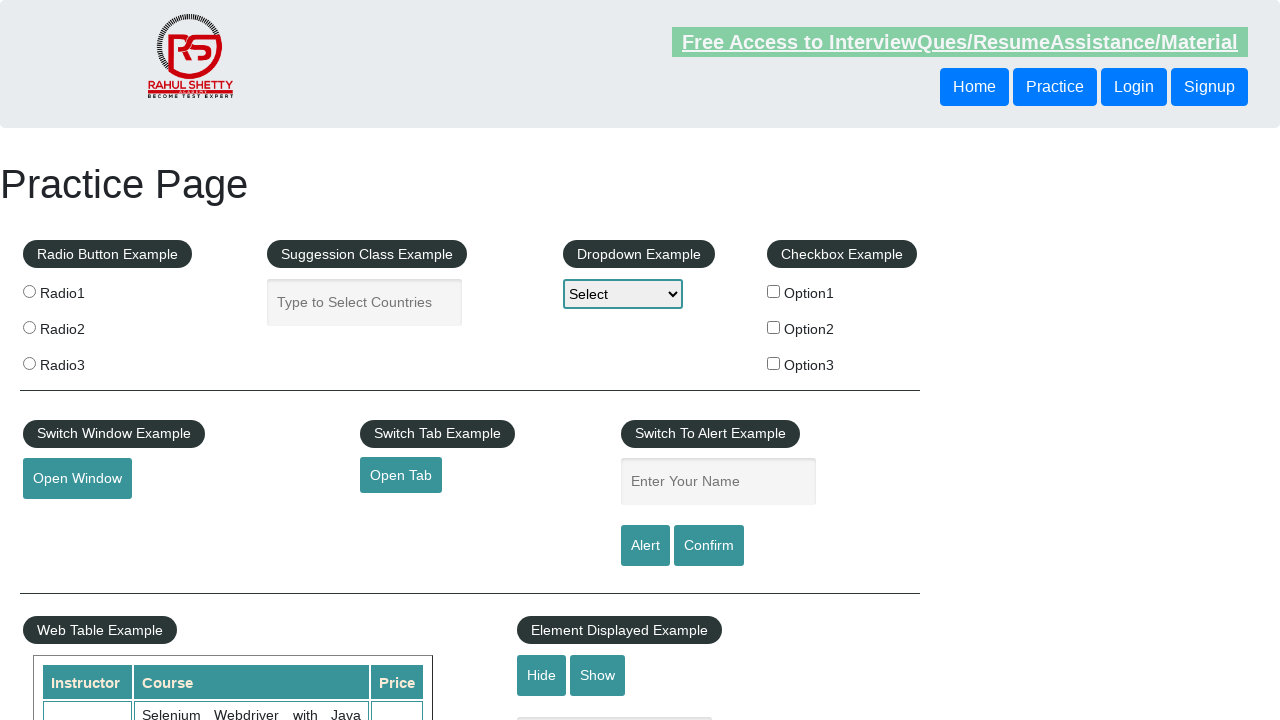

Web table loaded and visible
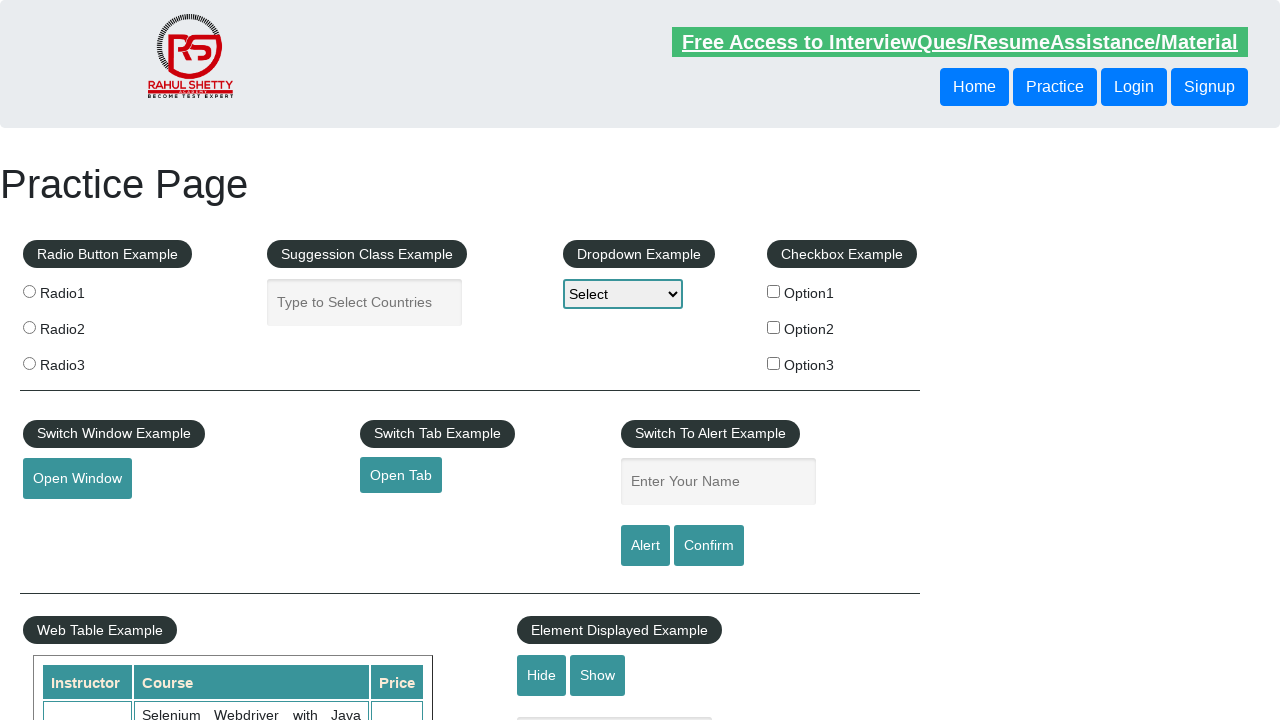

Counted 11 rows in the table
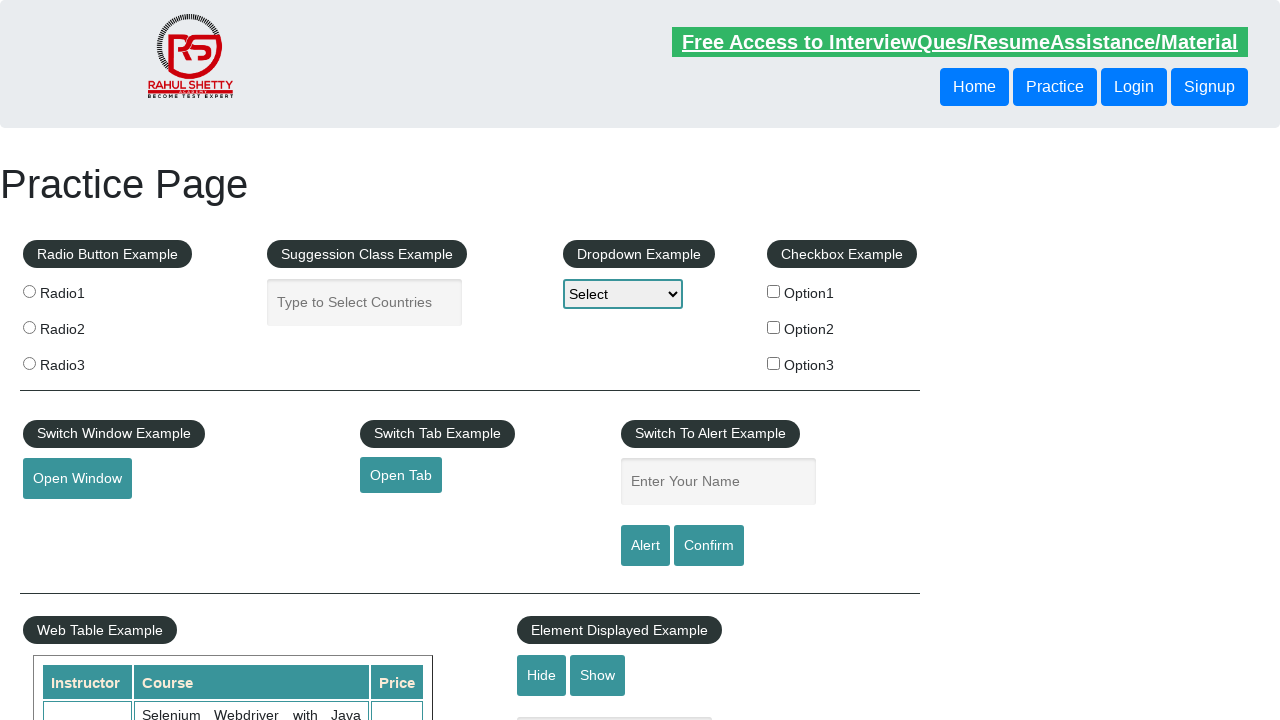

Counted 3 columns in the table
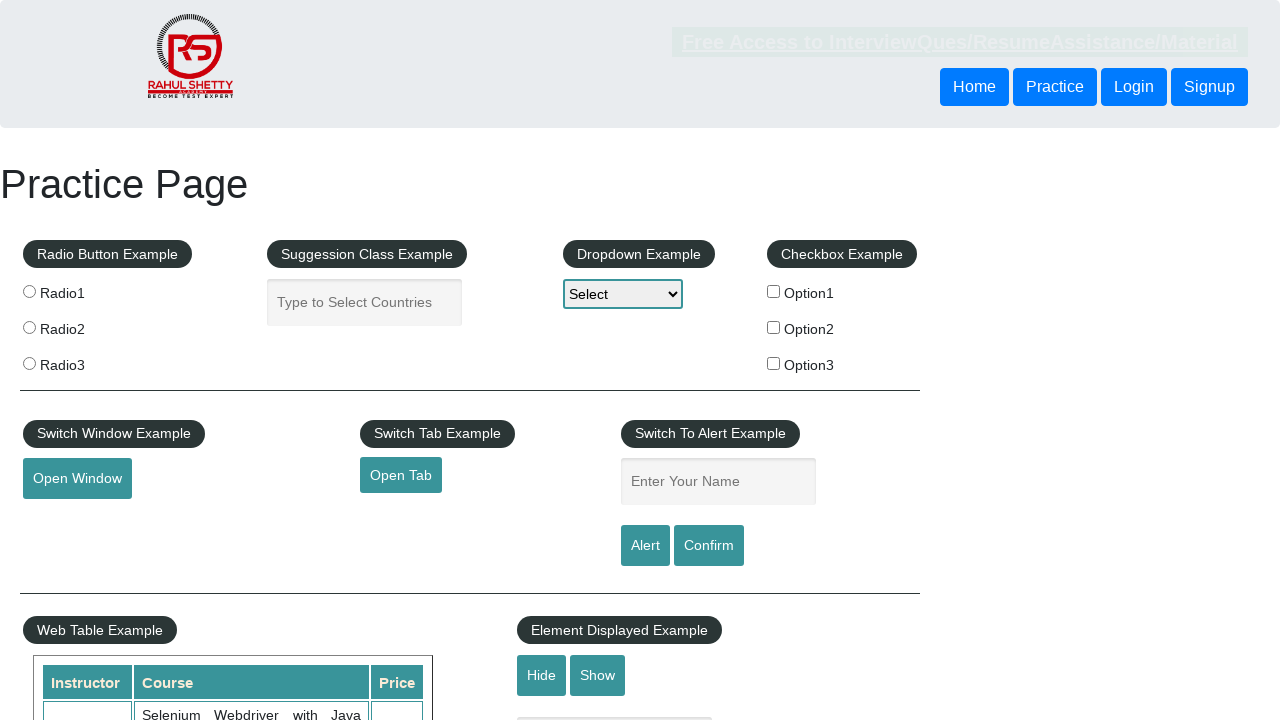

Retrieved cell value from row 2, column 1: 'Rahul Shetty'
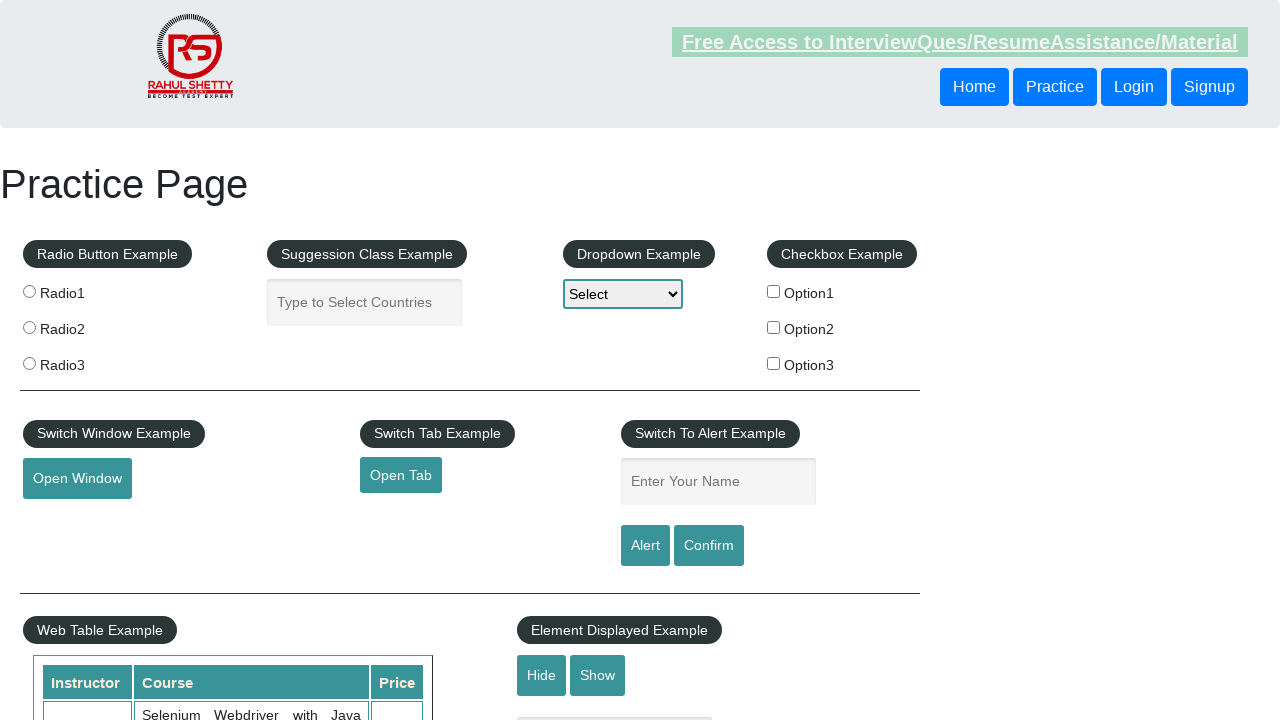

Retrieved cell value from row 2, column 2: 'Selenium Webdriver with Java Basics + Advanced + Interview Guide'
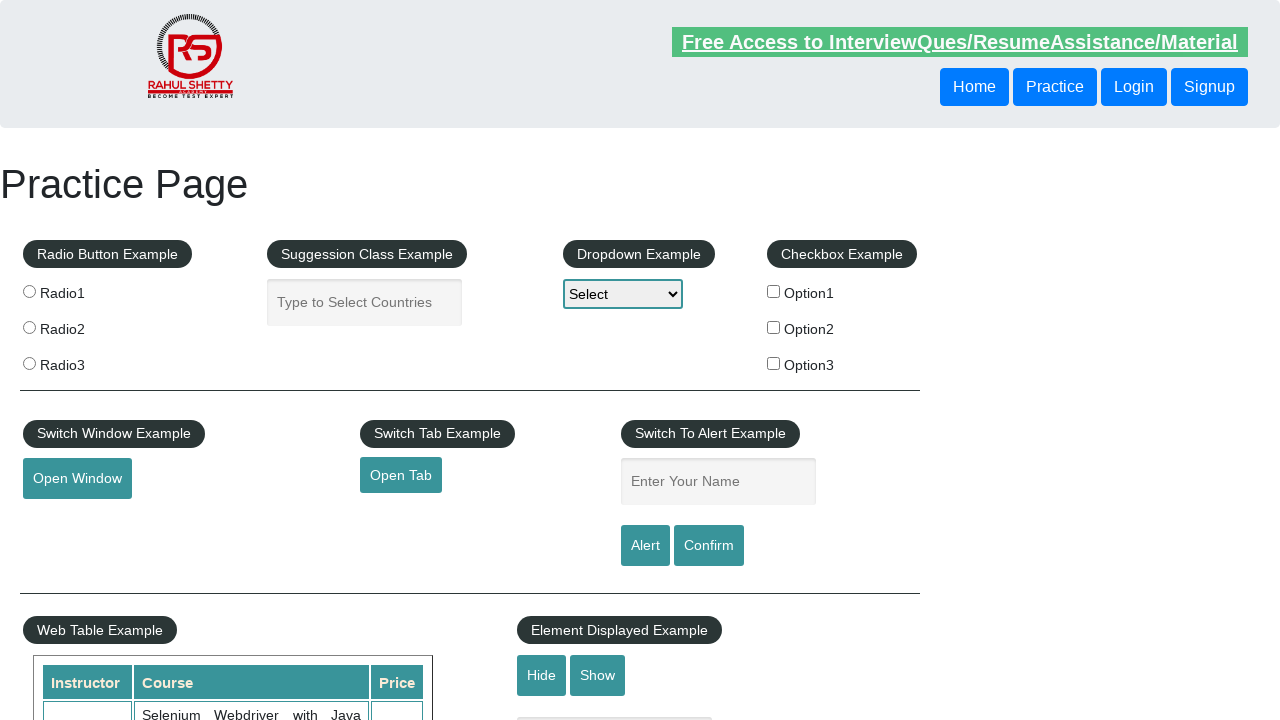

Retrieved cell value from row 2, column 3: '30'
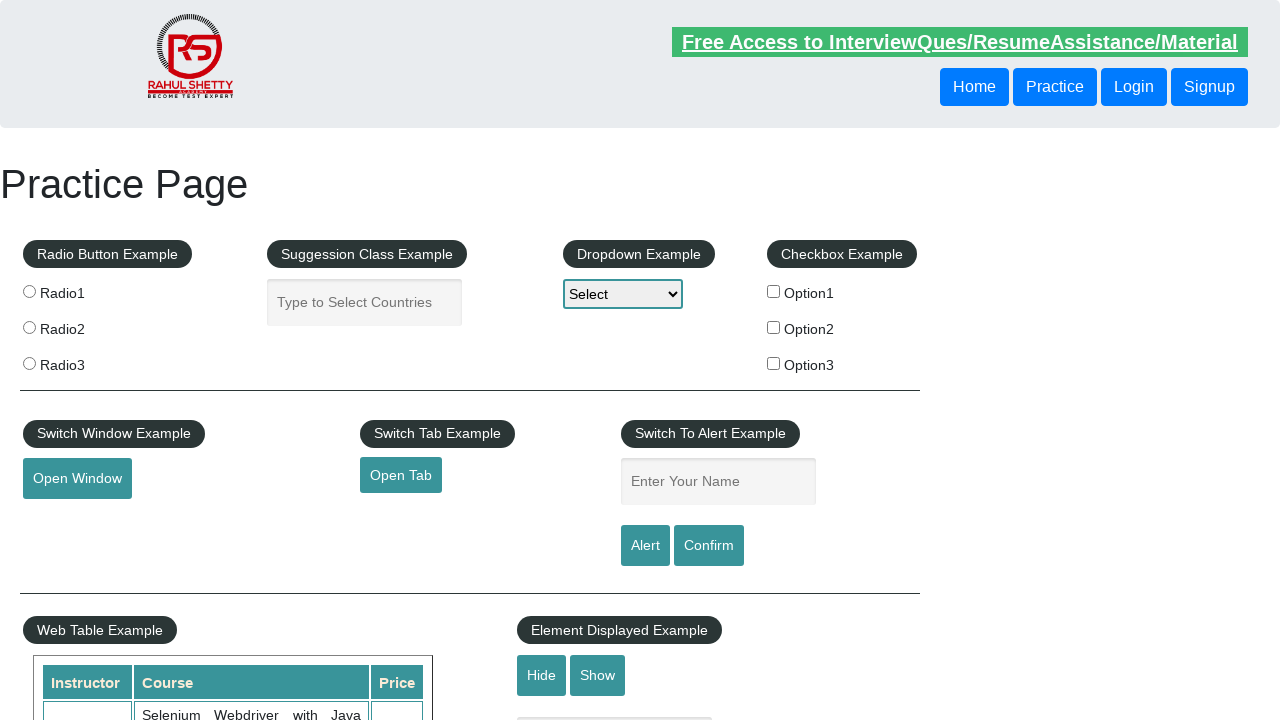

Retrieved cell value from row 3, column 1: 'Rahul Shetty'
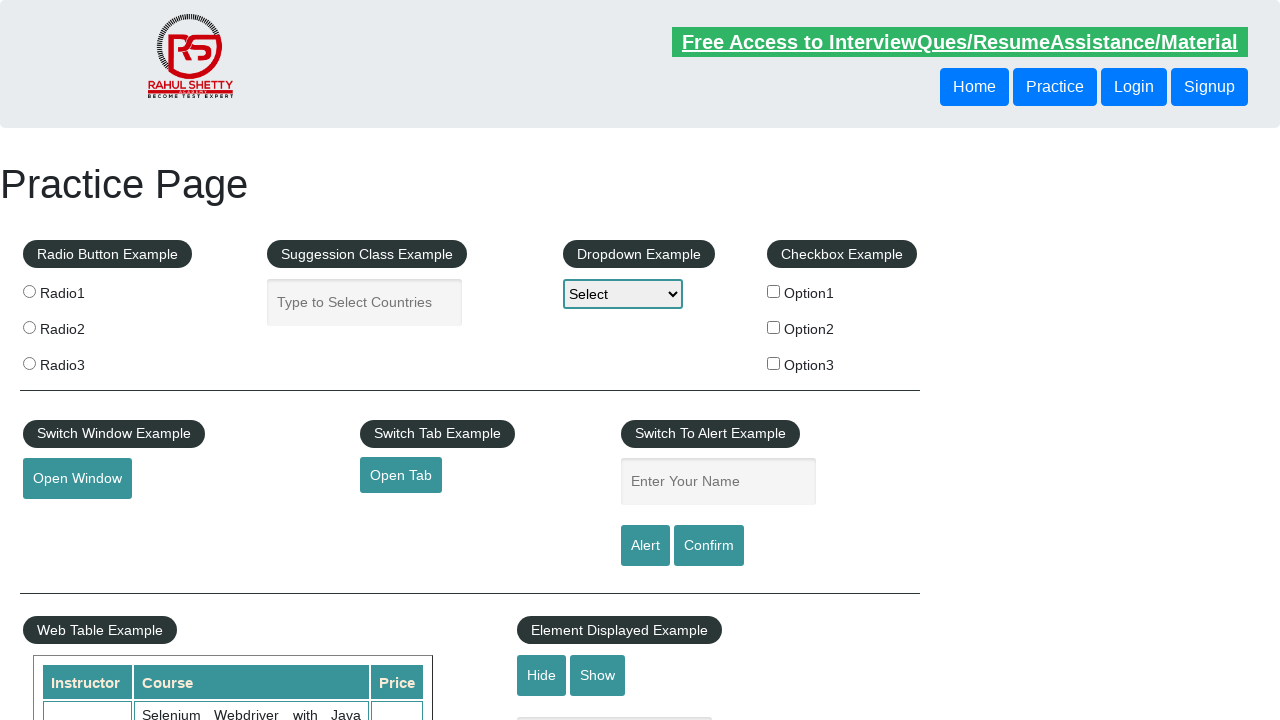

Retrieved cell value from row 3, column 2: 'Learn SQL in Practical + Database Testing from Scratch'
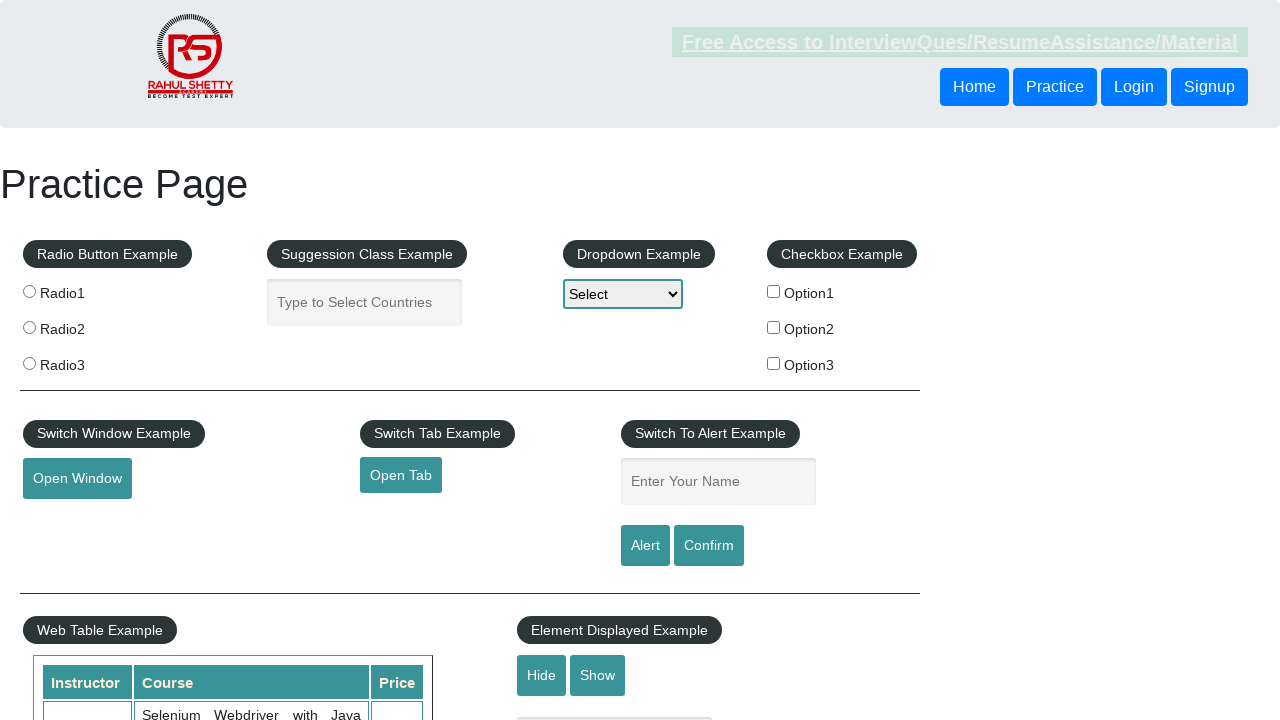

Retrieved cell value from row 3, column 3: '25'
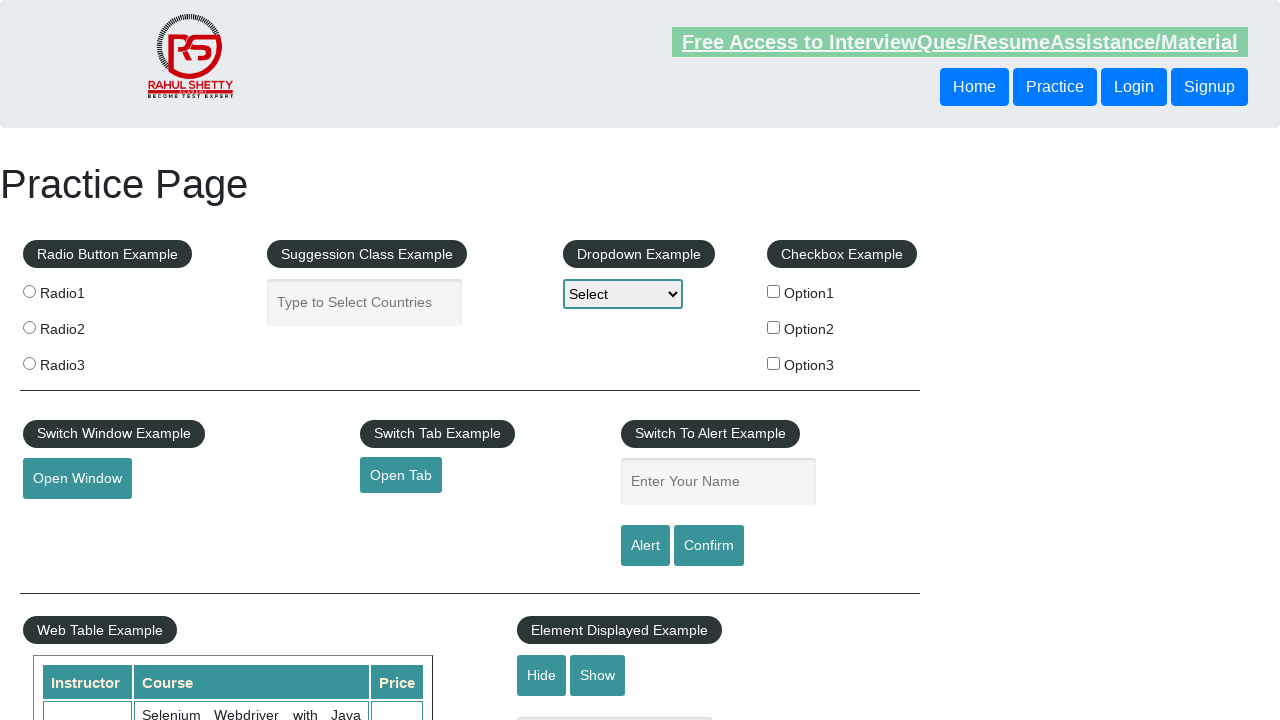

Found target value '25' at row 3, column 3
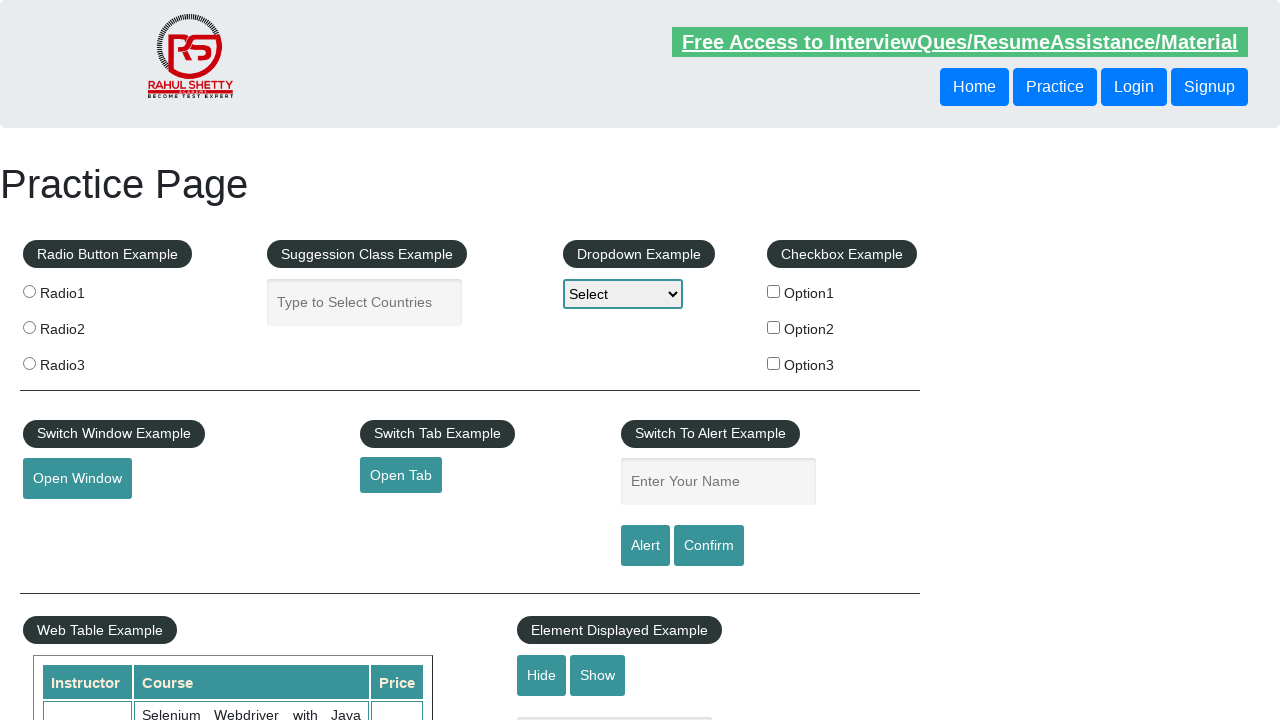

Retrieved cell value from row 4, column 1: 'Rahul Shetty'
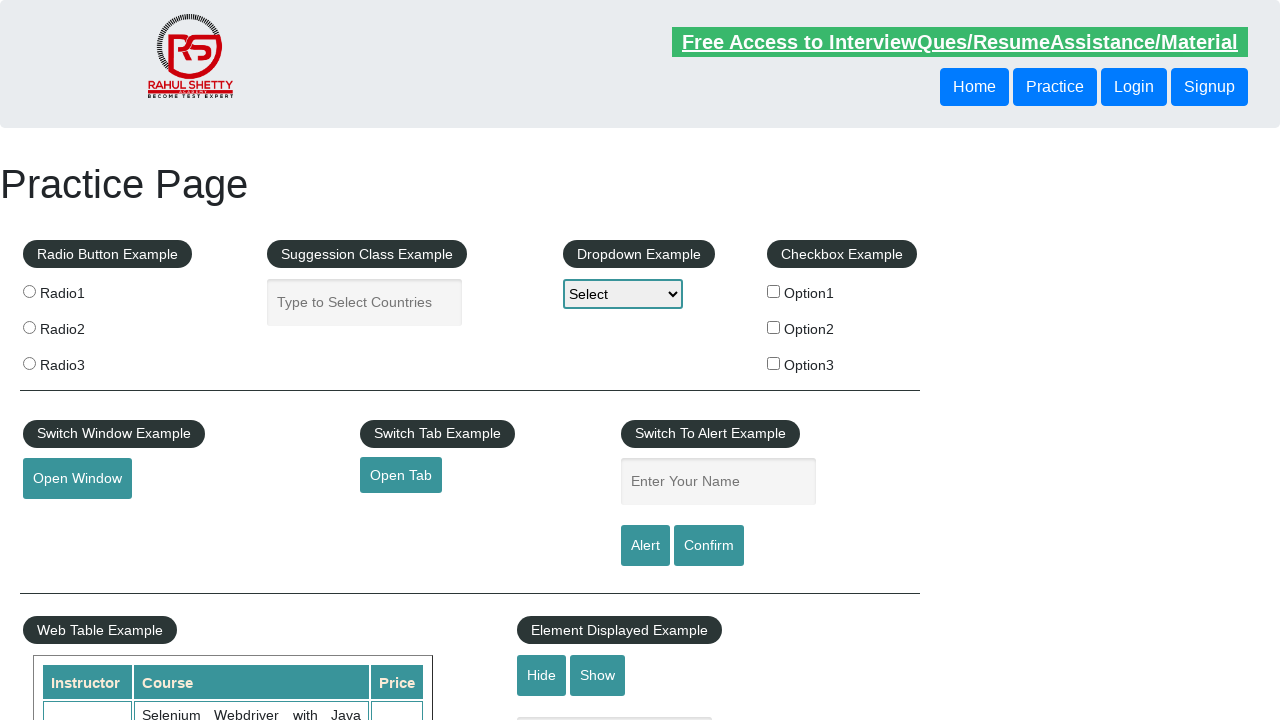

Retrieved cell value from row 4, column 2: 'Appium (Selenium) - Mobile Automation Testing from Scratch'
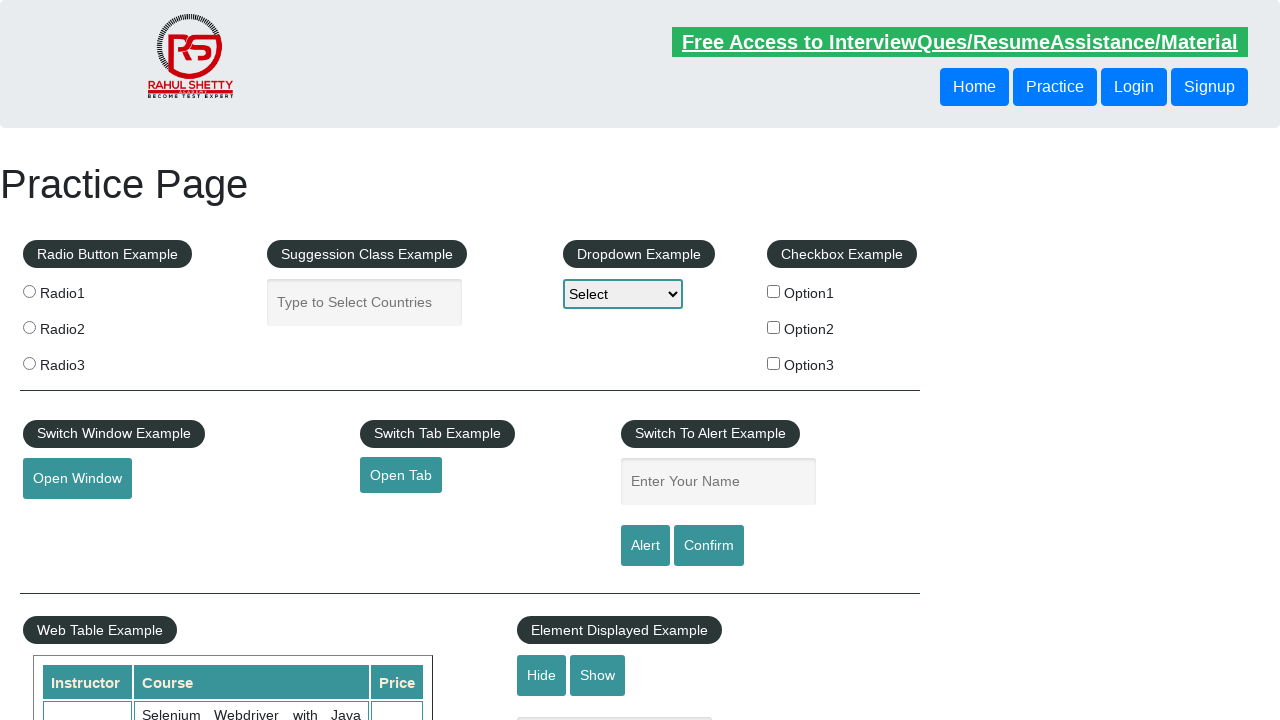

Retrieved cell value from row 4, column 3: '30'
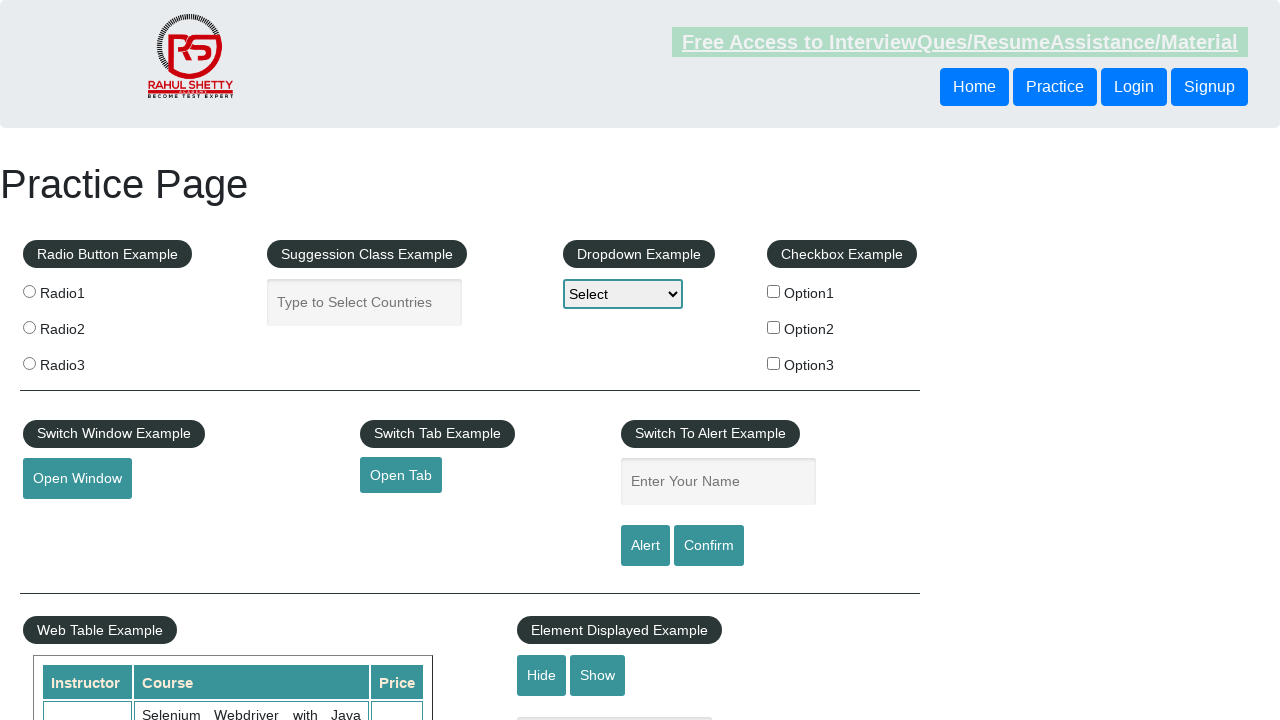

Retrieved cell value from row 5, column 1: 'Rahul Shetty'
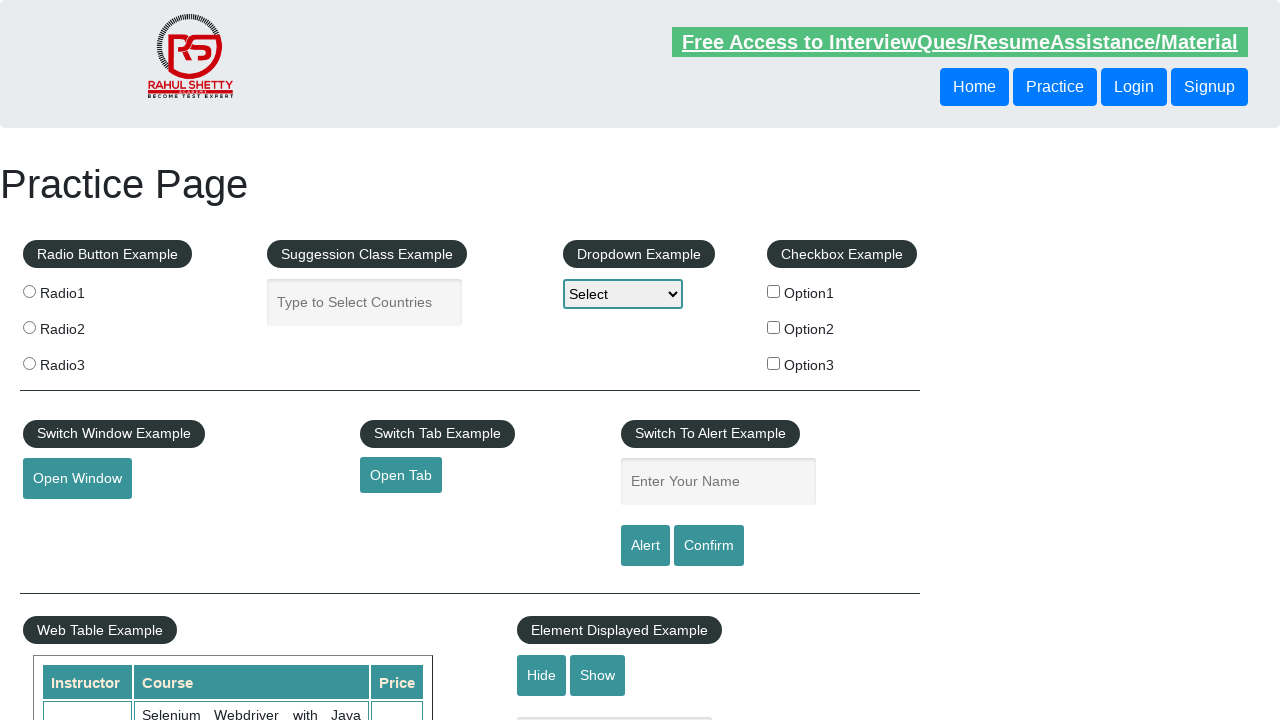

Retrieved cell value from row 5, column 2: 'WebSecurity Testing for Beginners-QA knowledge to next level'
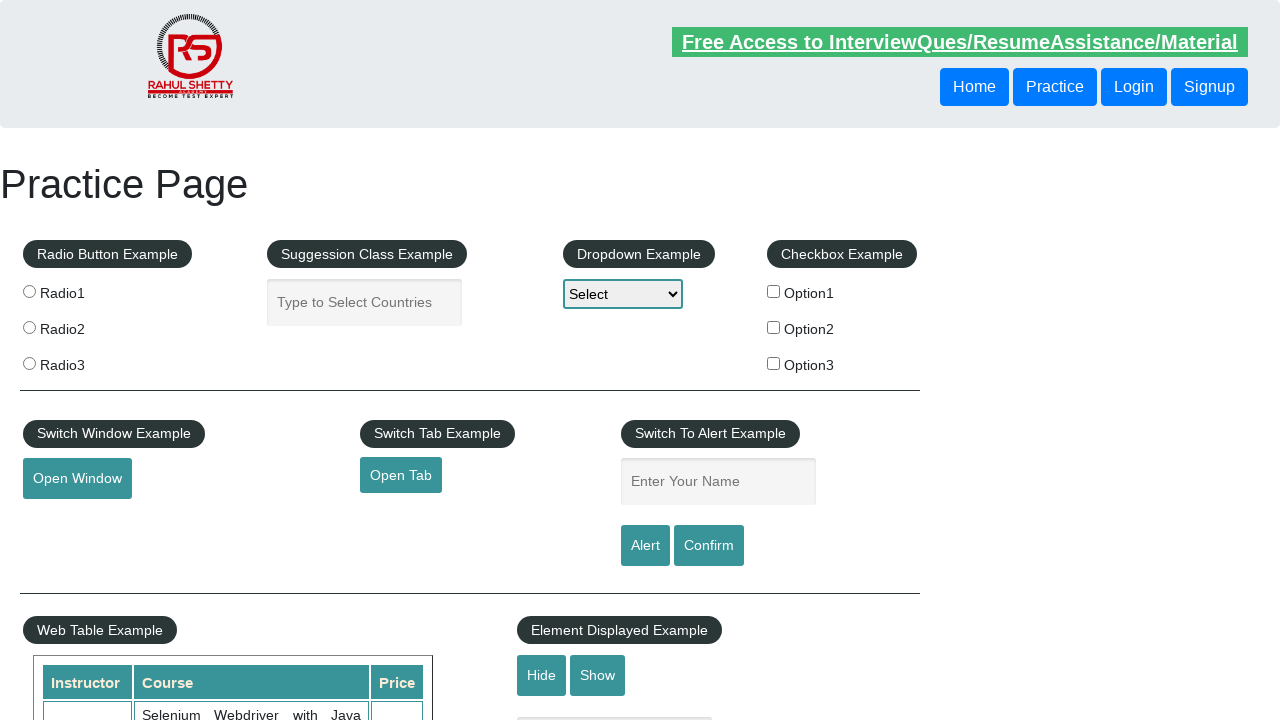

Retrieved cell value from row 5, column 3: '20'
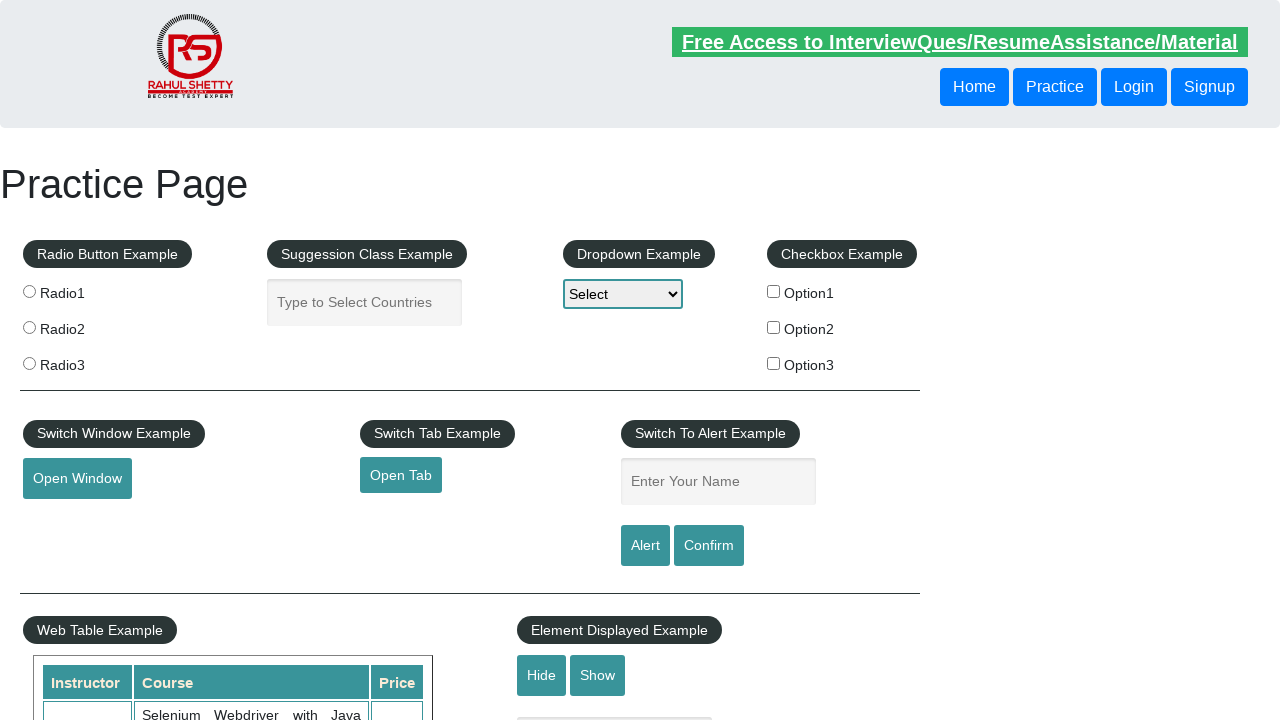

Retrieved cell value from row 6, column 1: 'Rahul Shetty'
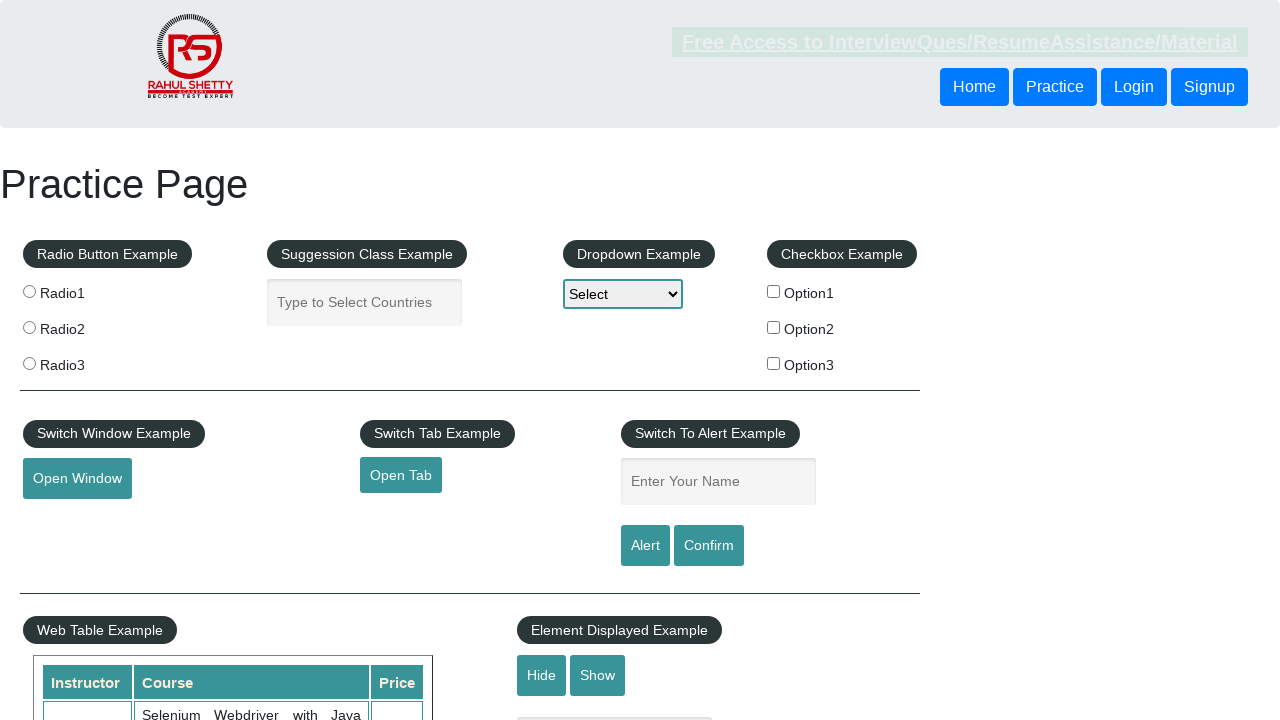

Retrieved cell value from row 6, column 2: 'Learn JMETER from Scratch - (Performance + Load) Testing Tool'
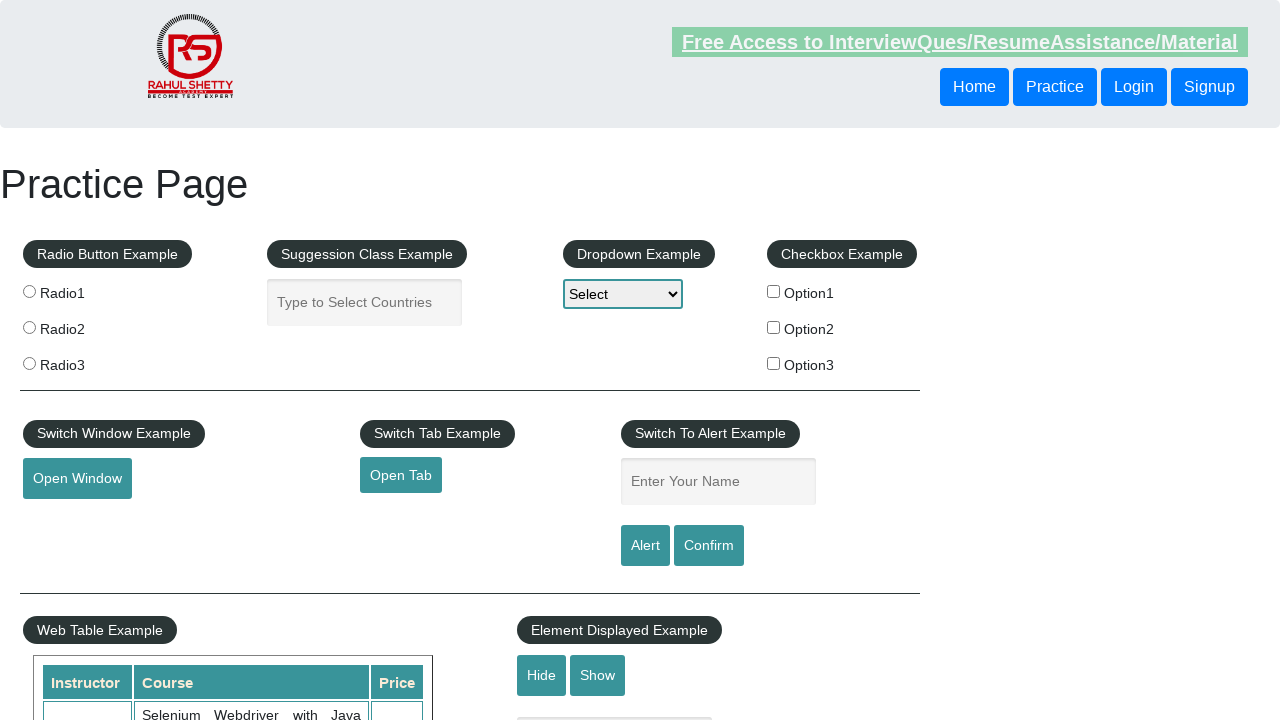

Retrieved cell value from row 6, column 3: '25'
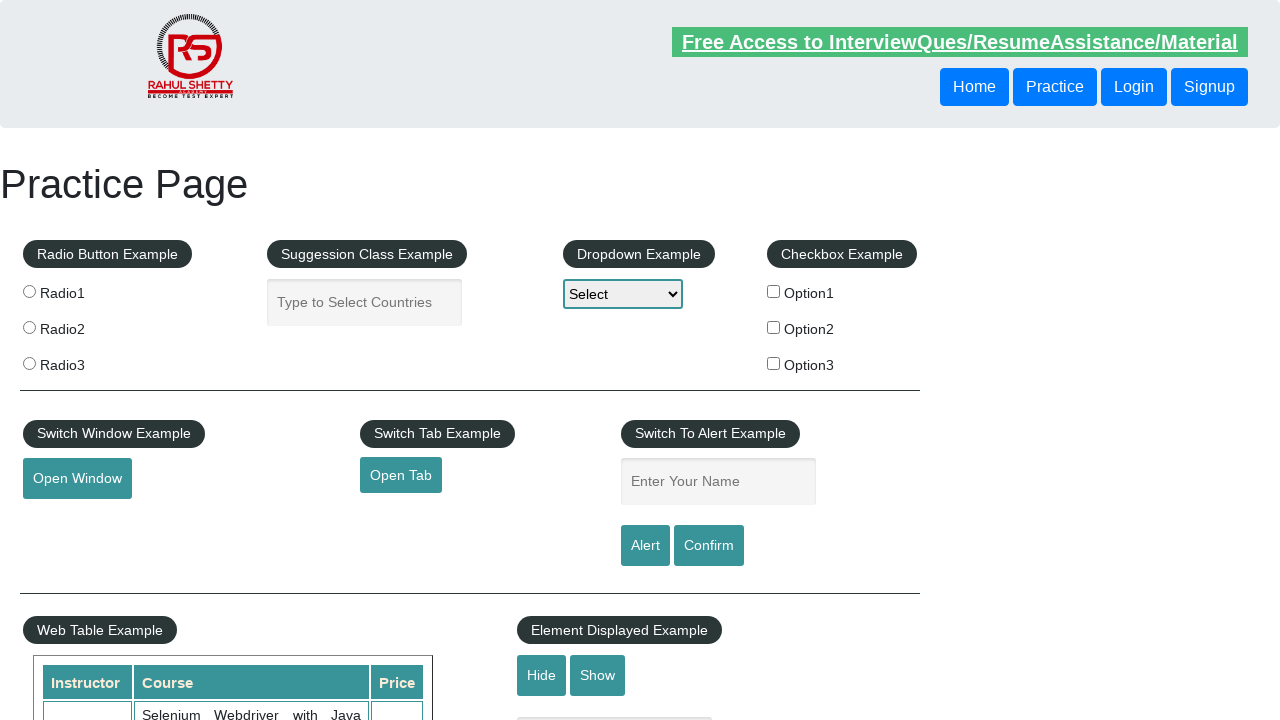

Found target value '25' at row 6, column 3
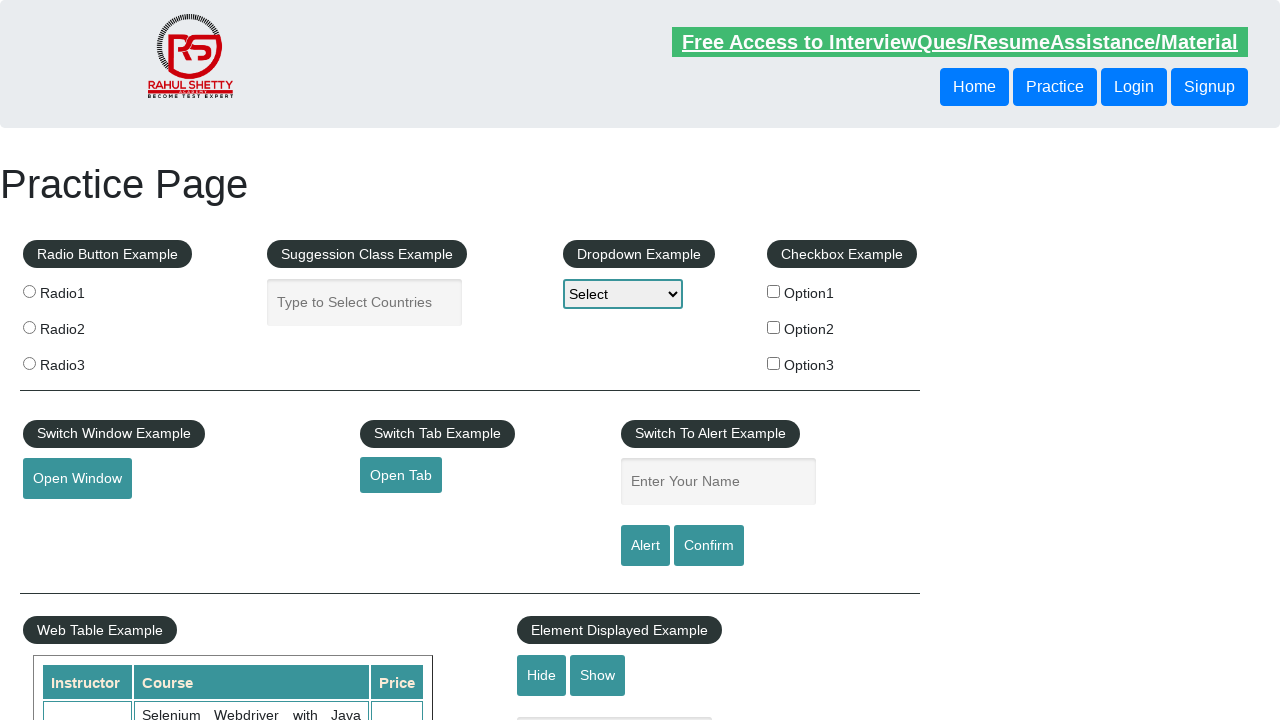

Retrieved cell value from row 7, column 1: 'Rahul Shetty'
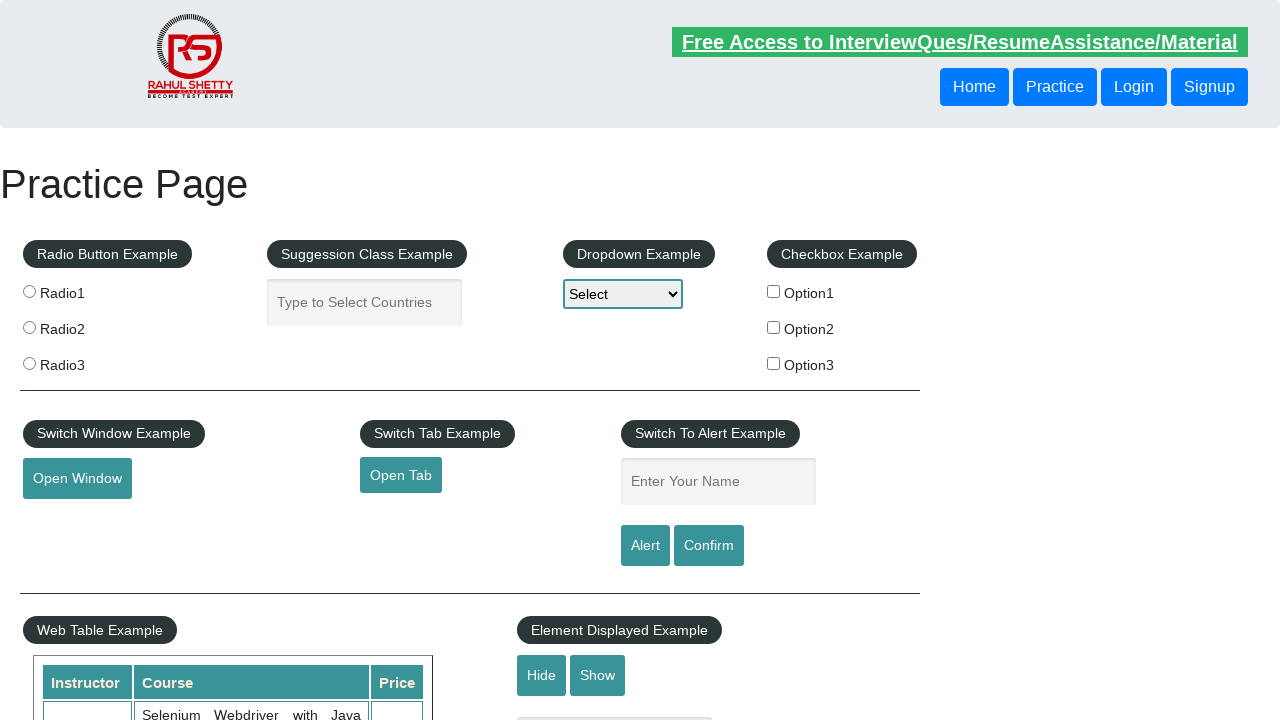

Retrieved cell value from row 7, column 2: 'WebServices / REST API Testing with SoapUI'
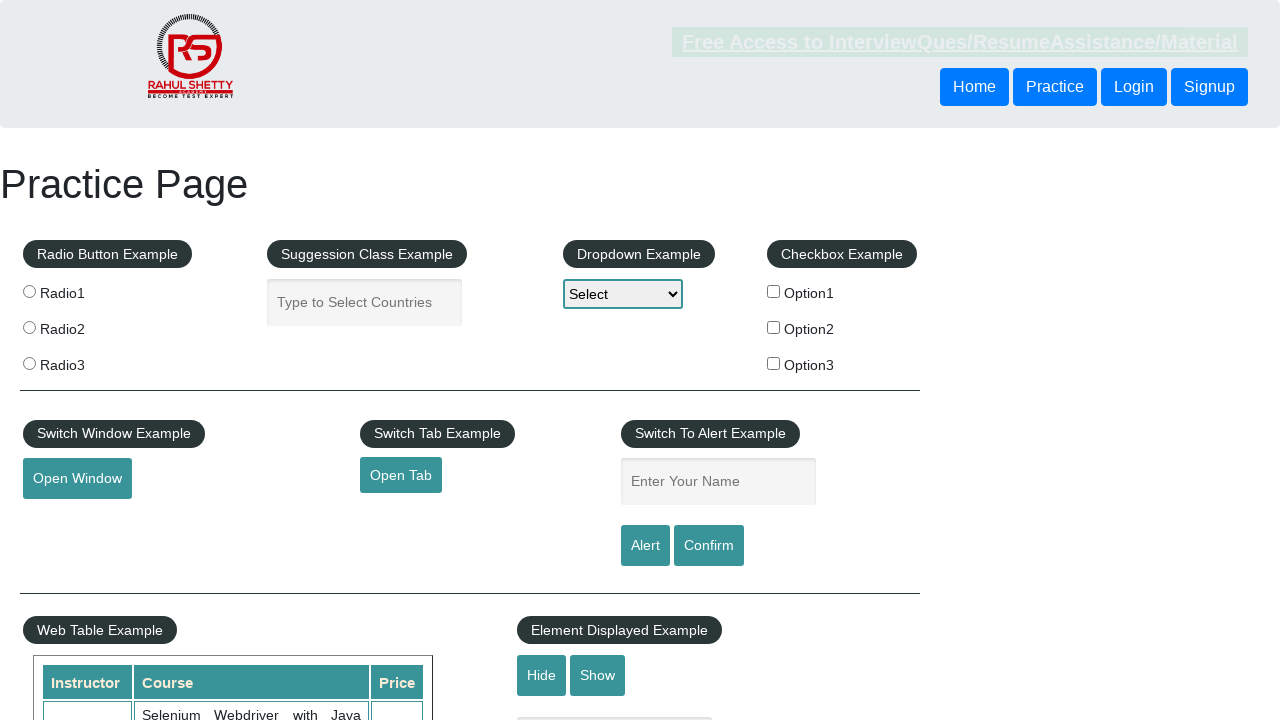

Retrieved cell value from row 7, column 3: '35'
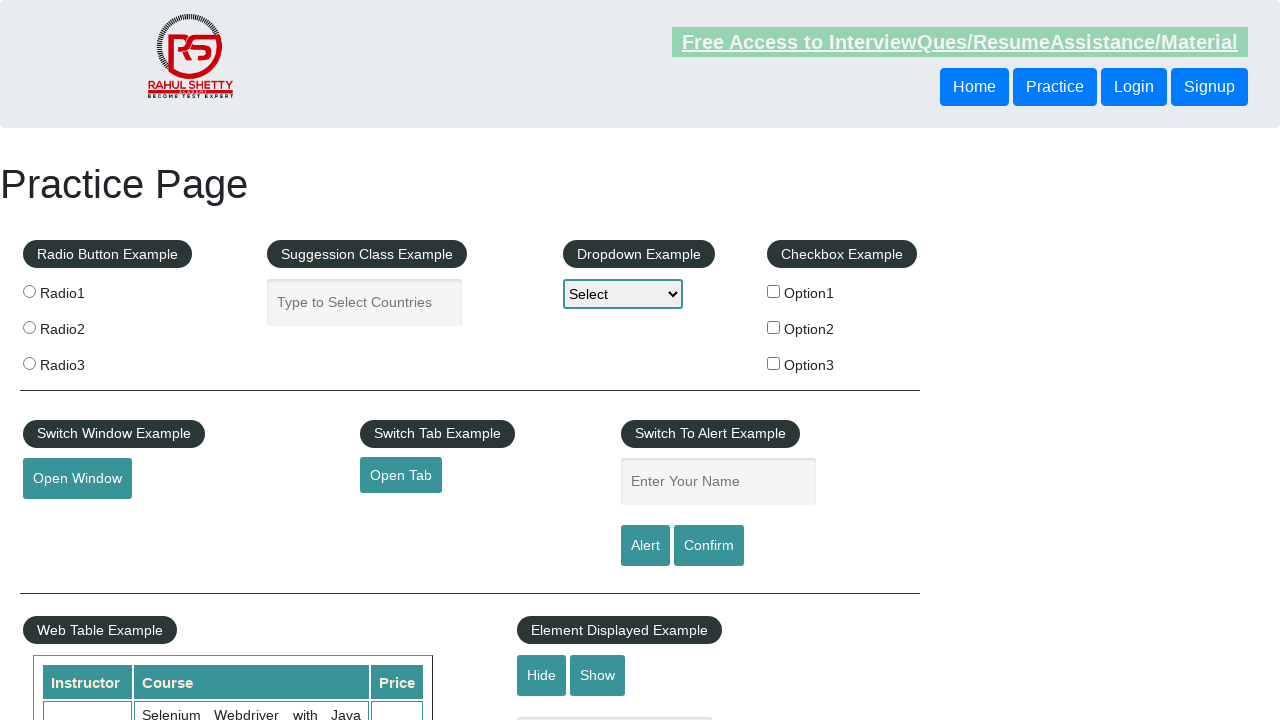

Retrieved cell value from row 8, column 1: 'Rahul Shetty'
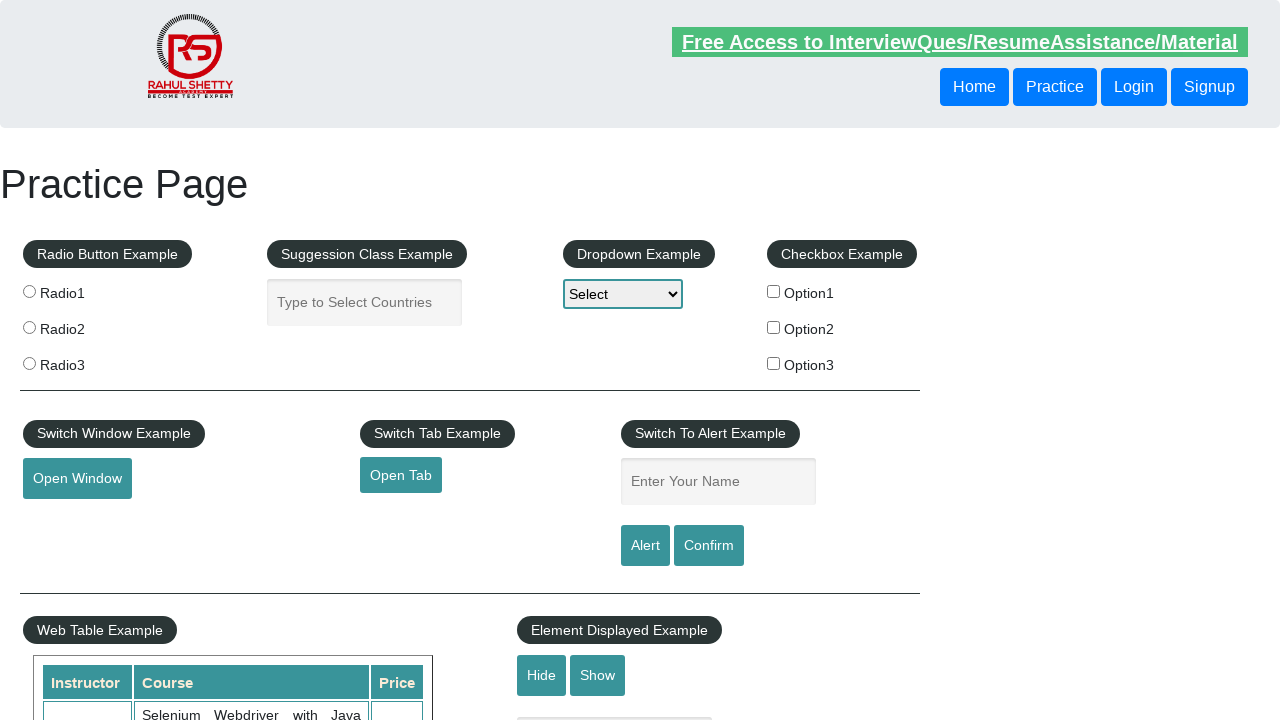

Retrieved cell value from row 8, column 2: 'QA Expert Course :Software Testing + Bugzilla + SQL + Agile'
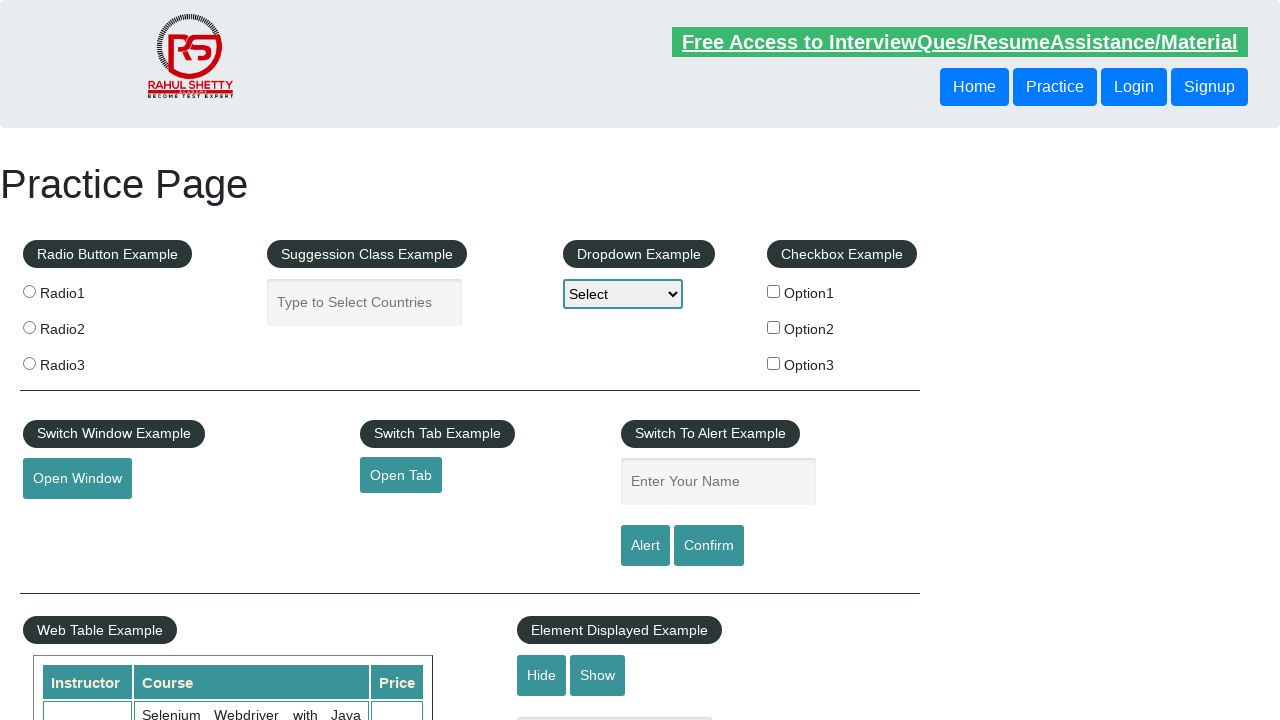

Retrieved cell value from row 8, column 3: '25'
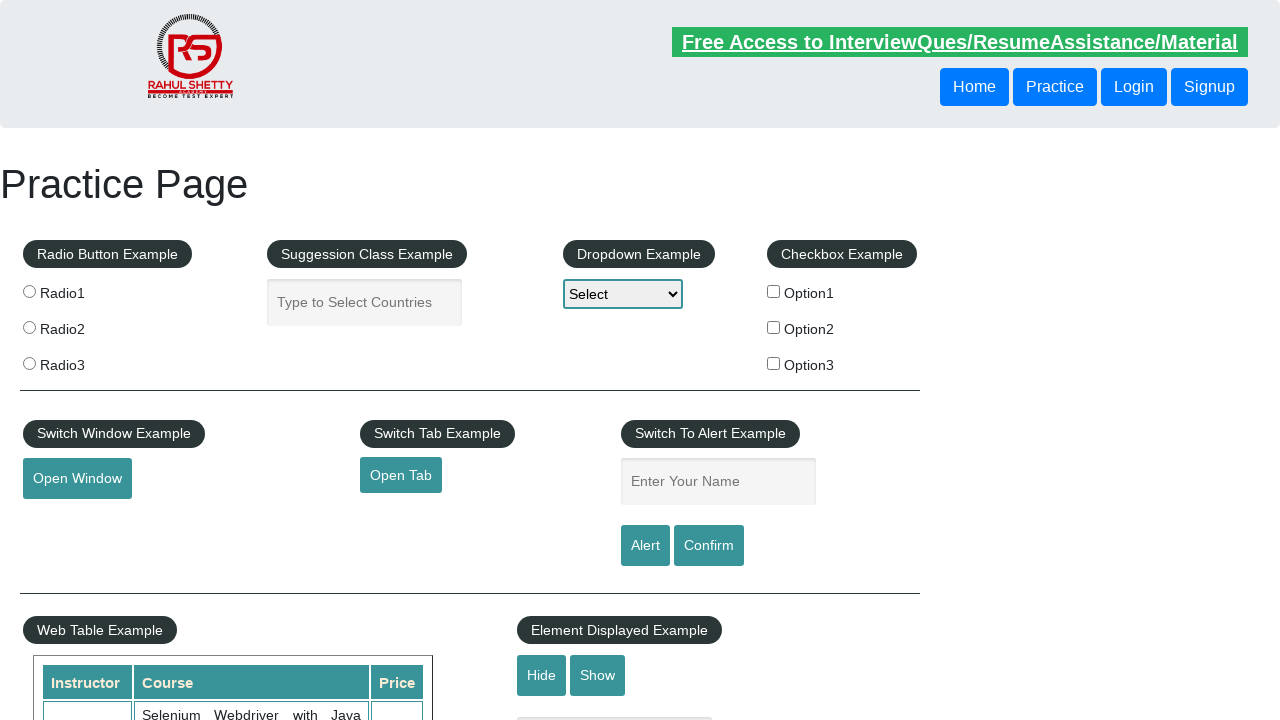

Found target value '25' at row 8, column 3
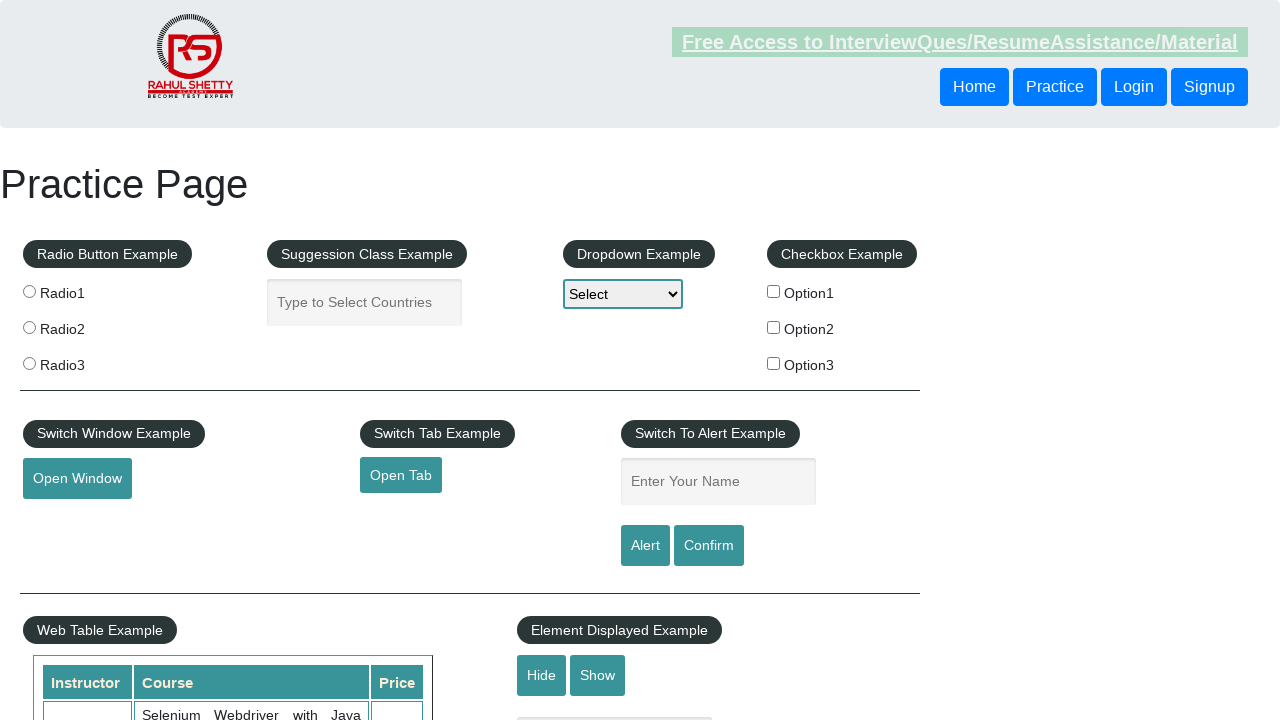

Retrieved cell value from row 9, column 1: 'Rahul Shetty'
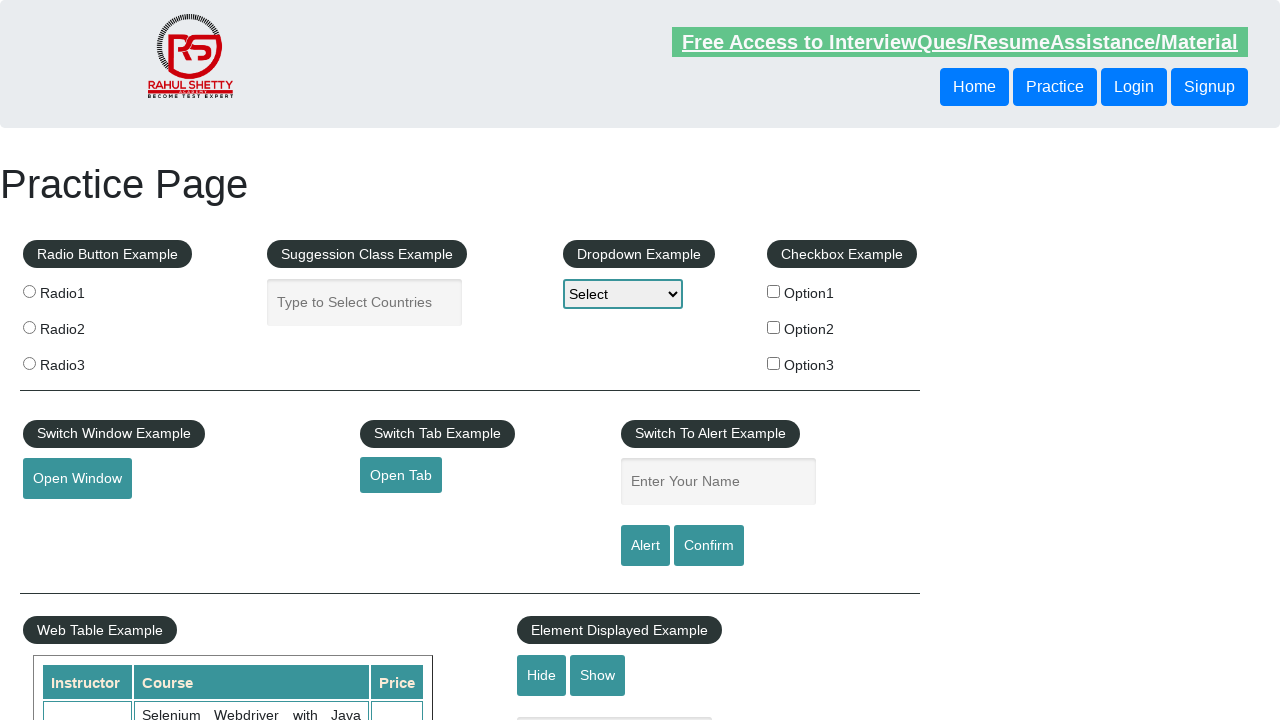

Retrieved cell value from row 9, column 2: 'Master Selenium Automation in simple Python Language'
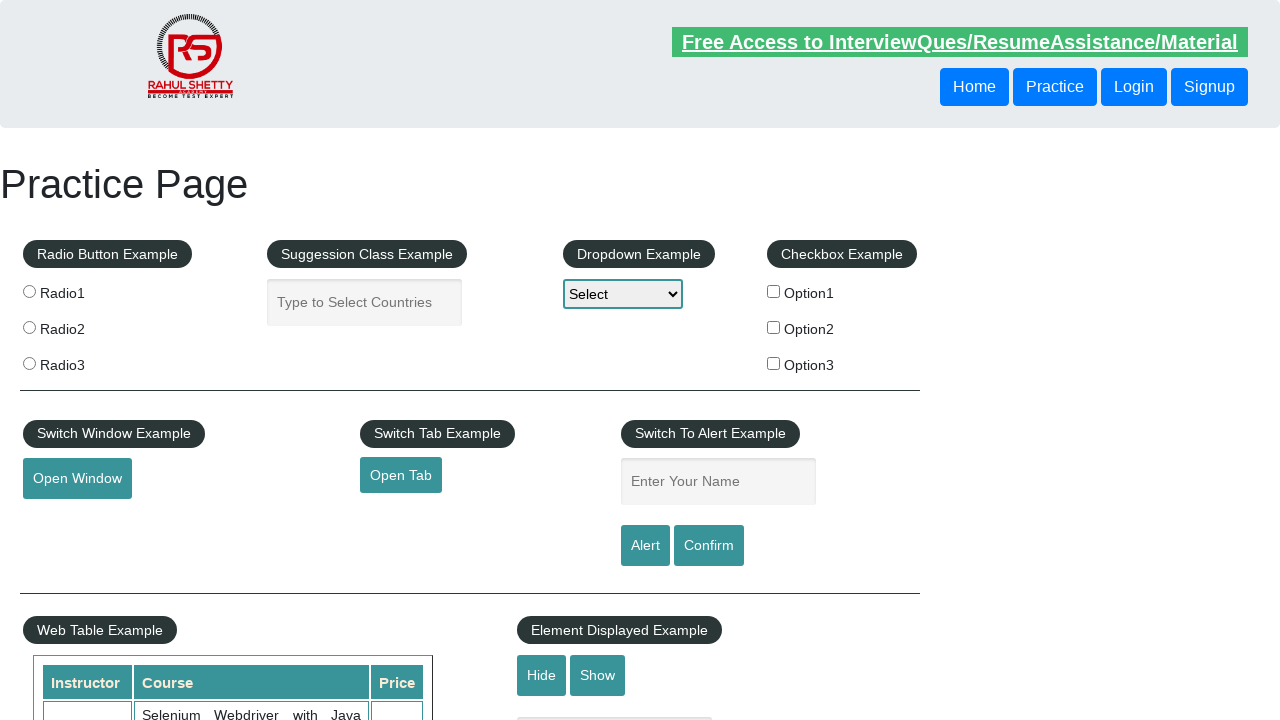

Retrieved cell value from row 9, column 3: '25'
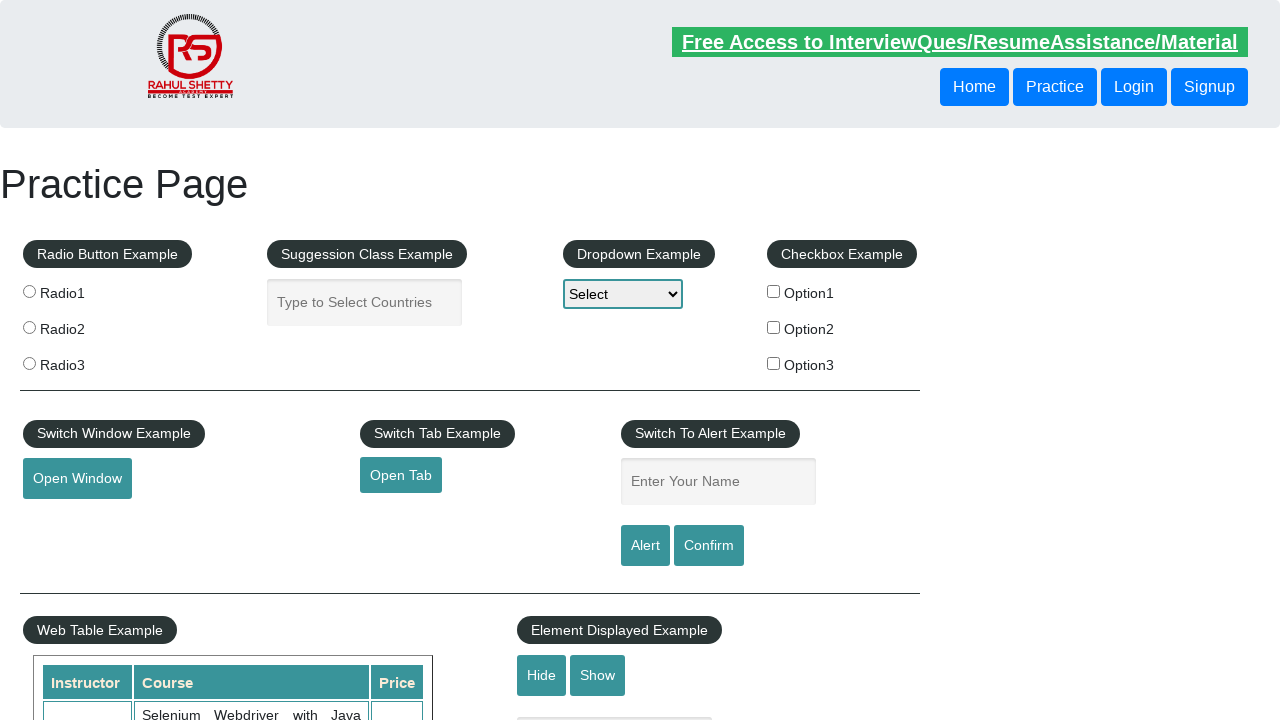

Found target value '25' at row 9, column 3
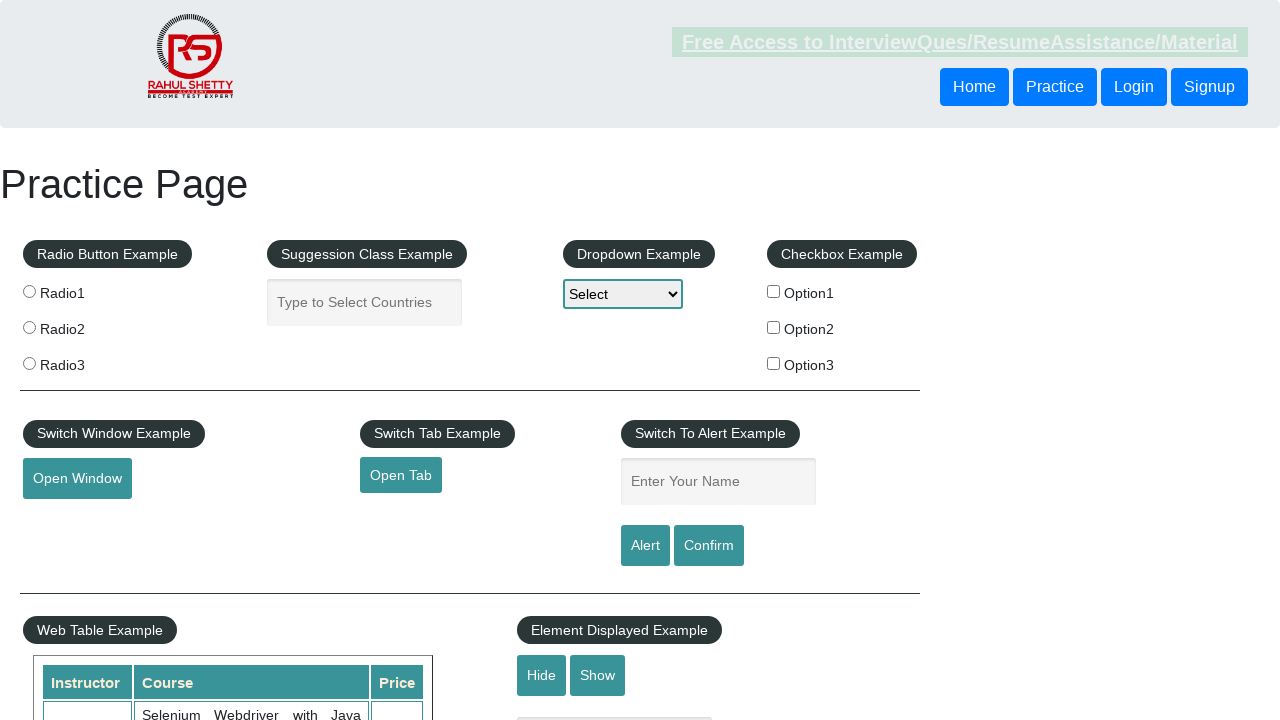

Retrieved cell value from row 10, column 1: 'Rahul Shetty'
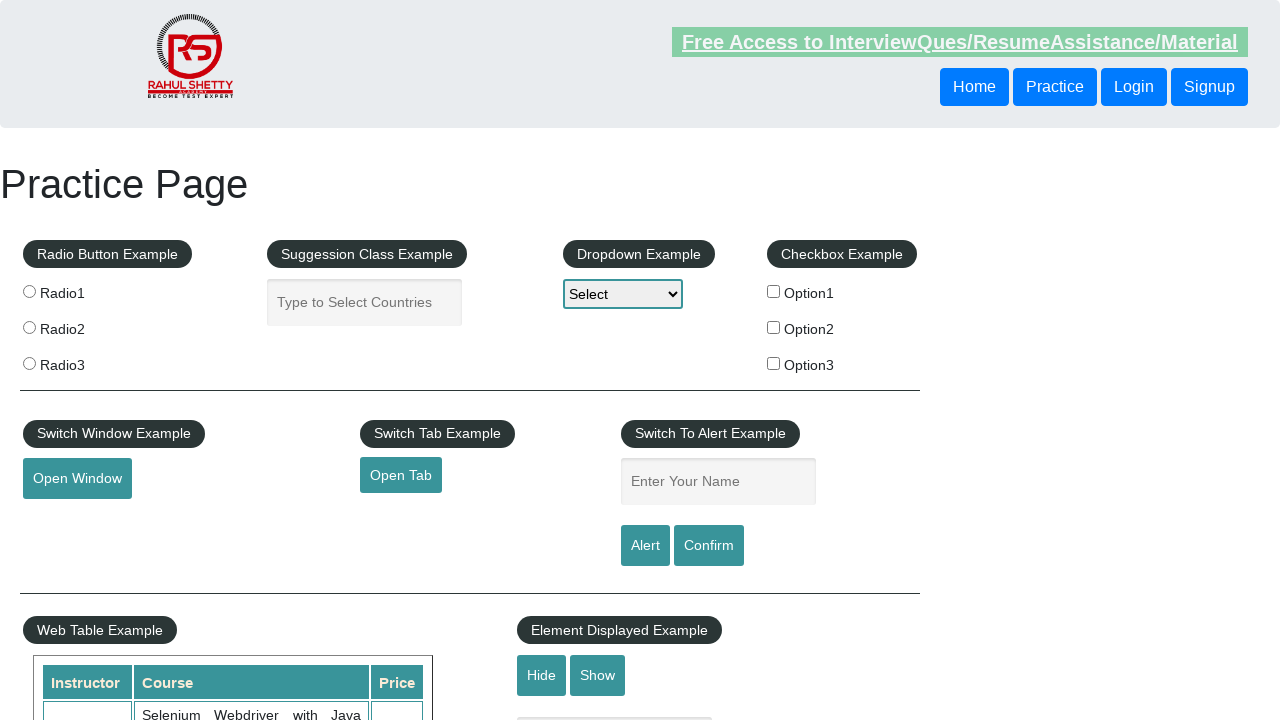

Retrieved cell value from row 10, column 2: 'Advanced Selenium Framework Pageobject, TestNG, Maven, Jenkins,C'
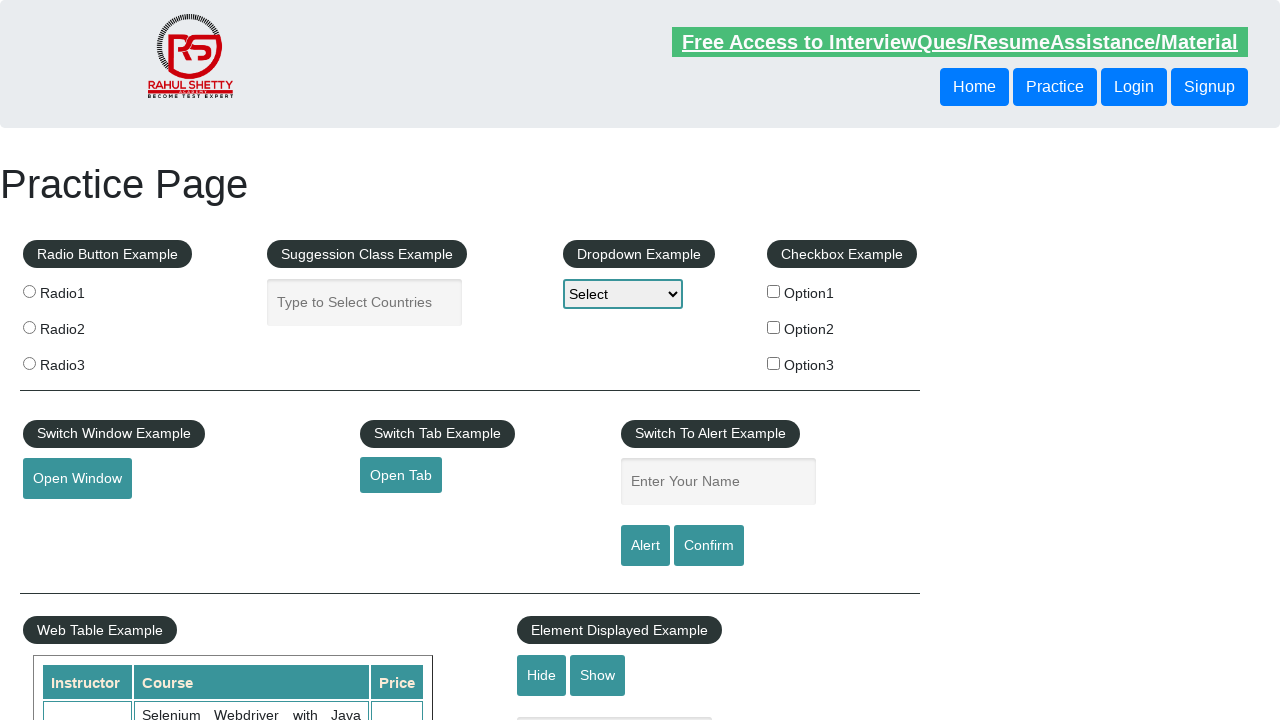

Retrieved cell value from row 10, column 3: '20'
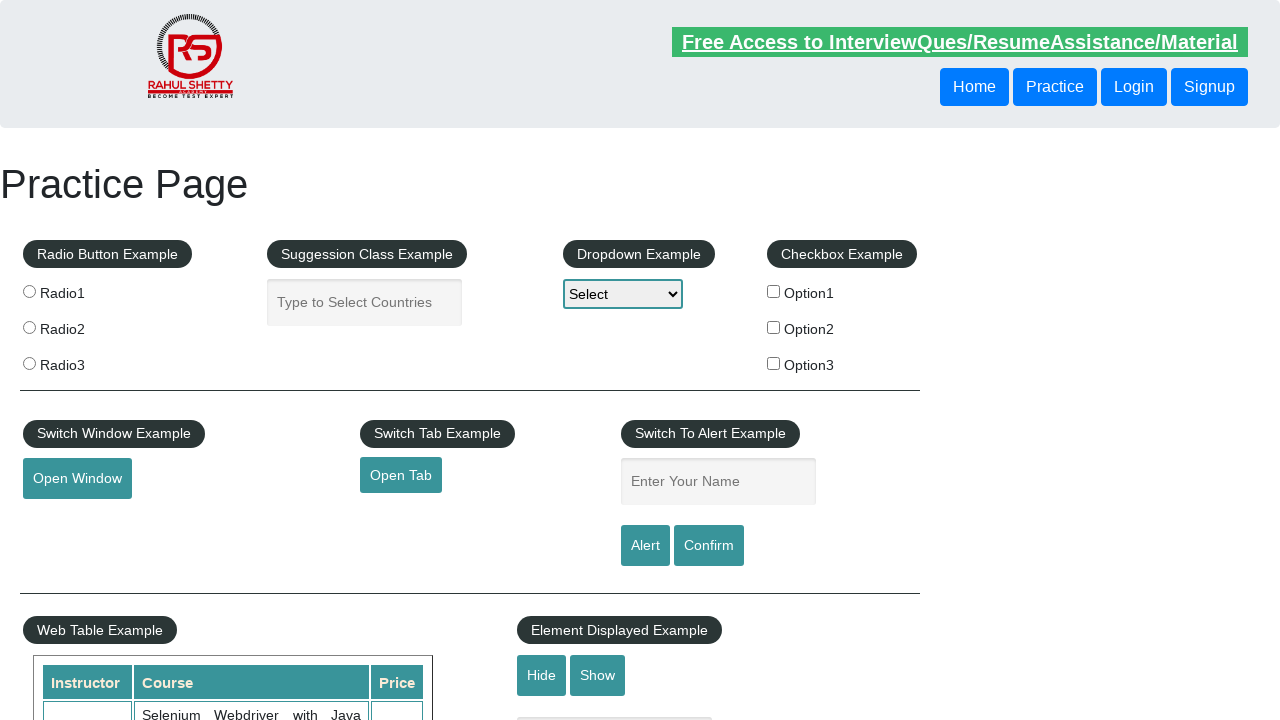

Retrieved cell value from row 11, column 1: 'Rahul Shetty'
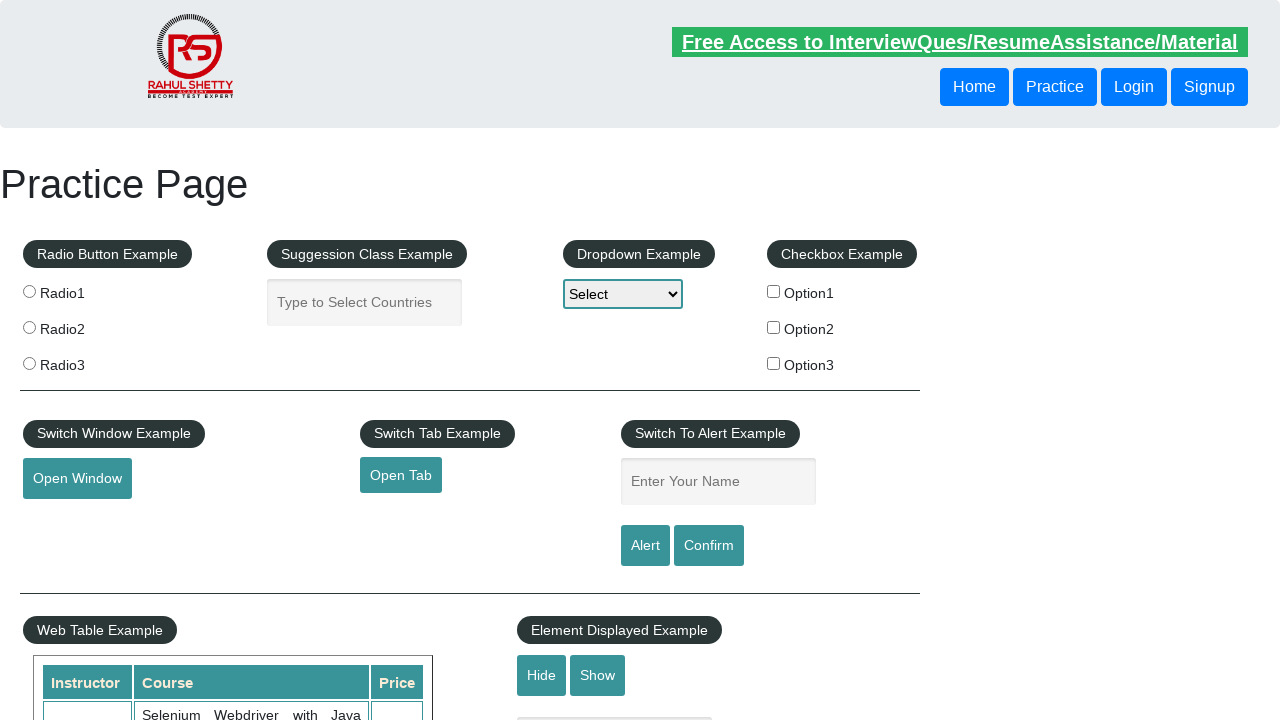

Retrieved cell value from row 11, column 2: 'Write effective QA Resume that will turn to interview call'
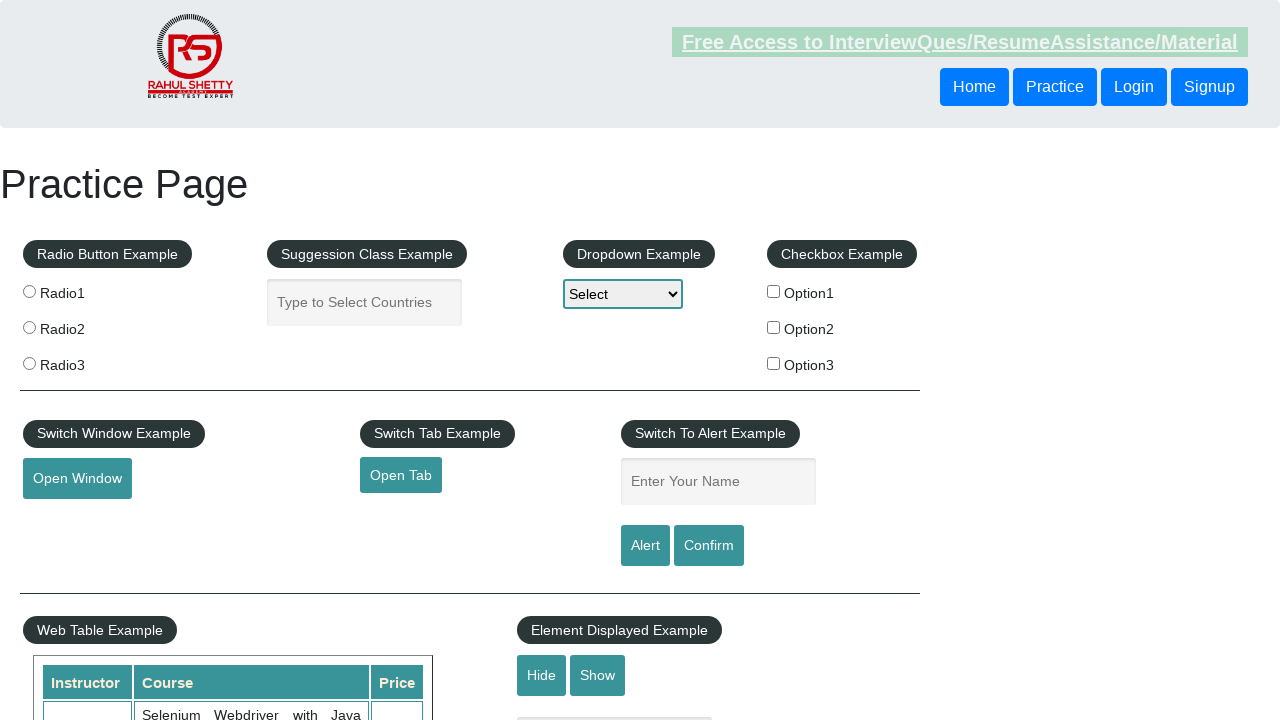

Retrieved cell value from row 11, column 3: '0'
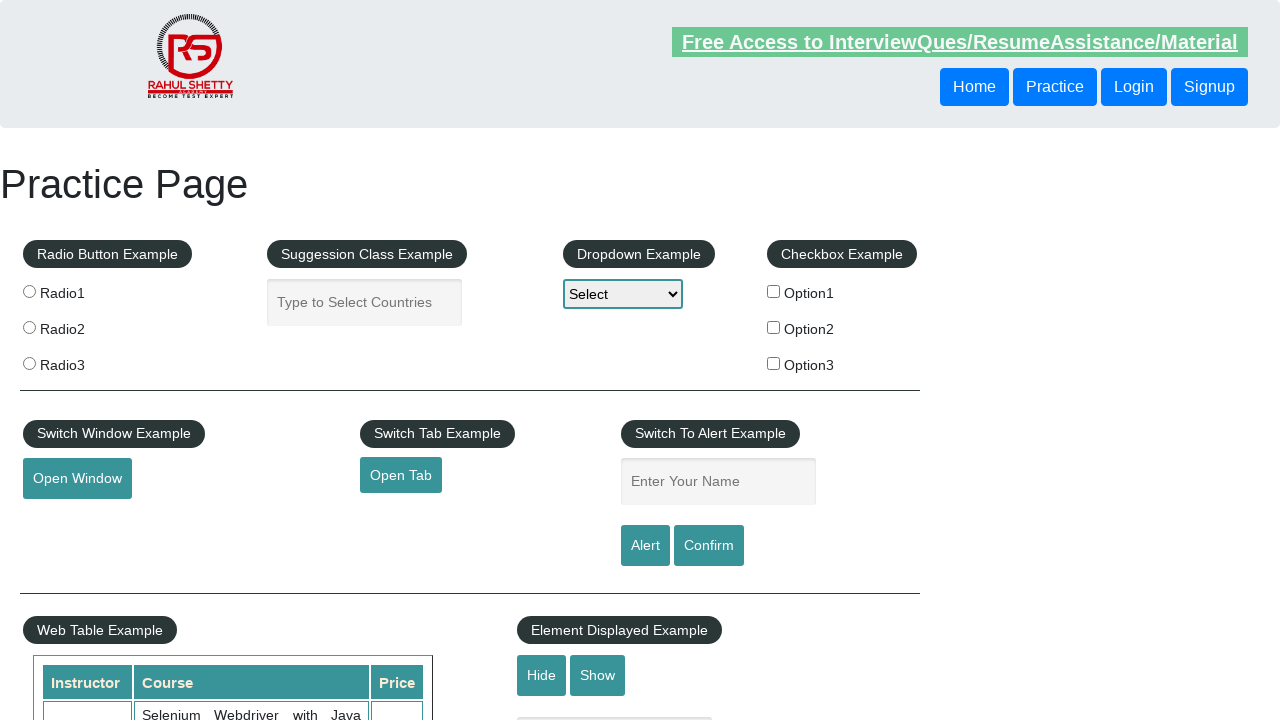

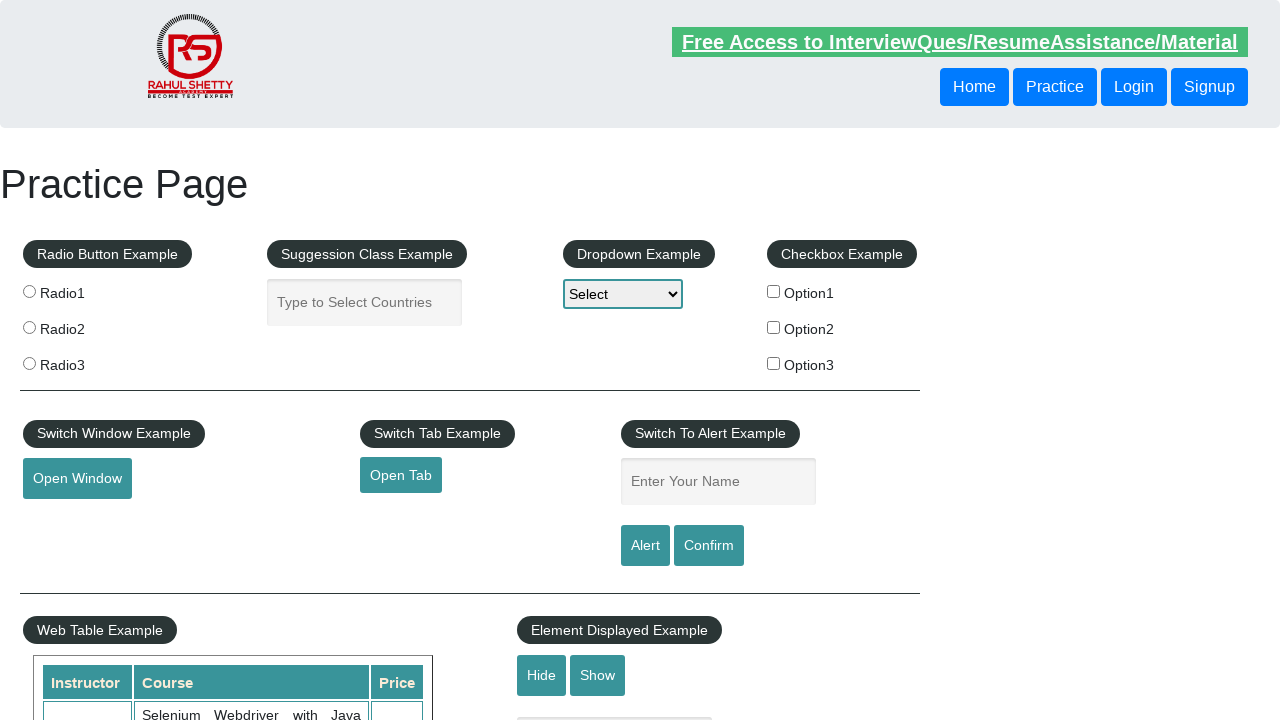